Automates the Mathup website by repeatedly clicking the Start button and checking the difficulty level displayed for each game round

Starting URL: https://mathup.com/games/crossbit?mode=championship

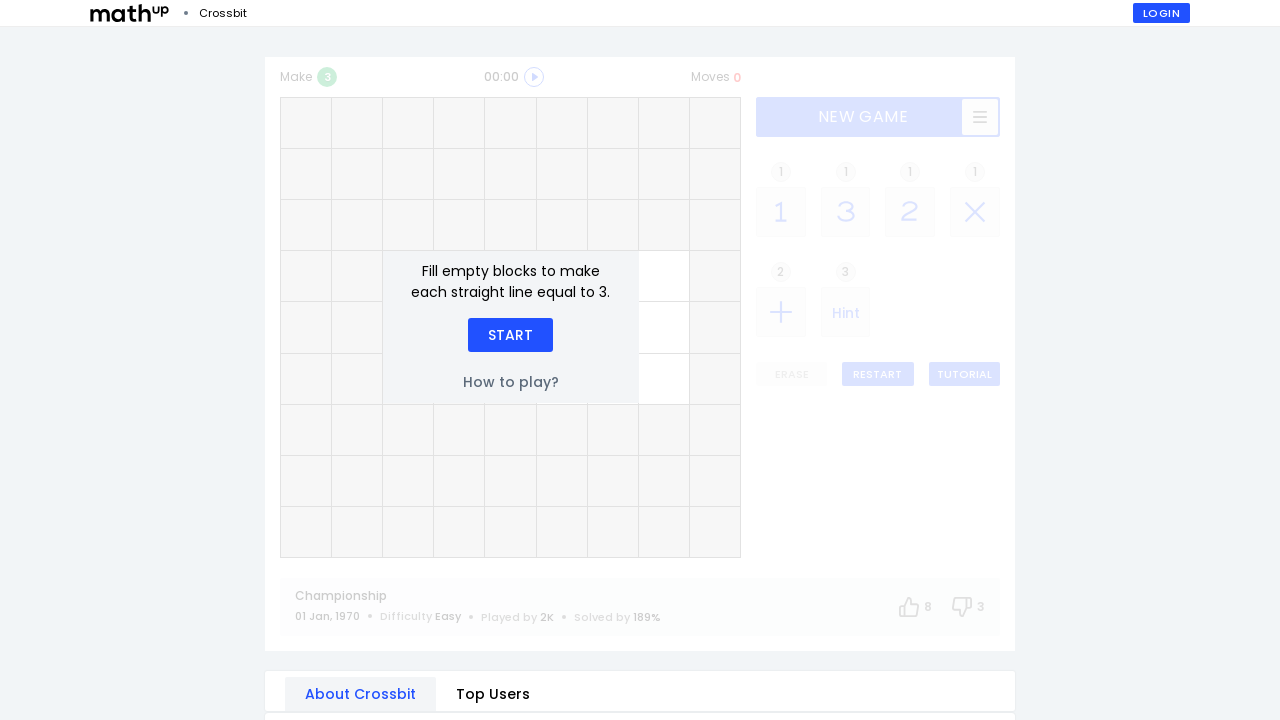

Start button appeared and is ready (iteration 0)
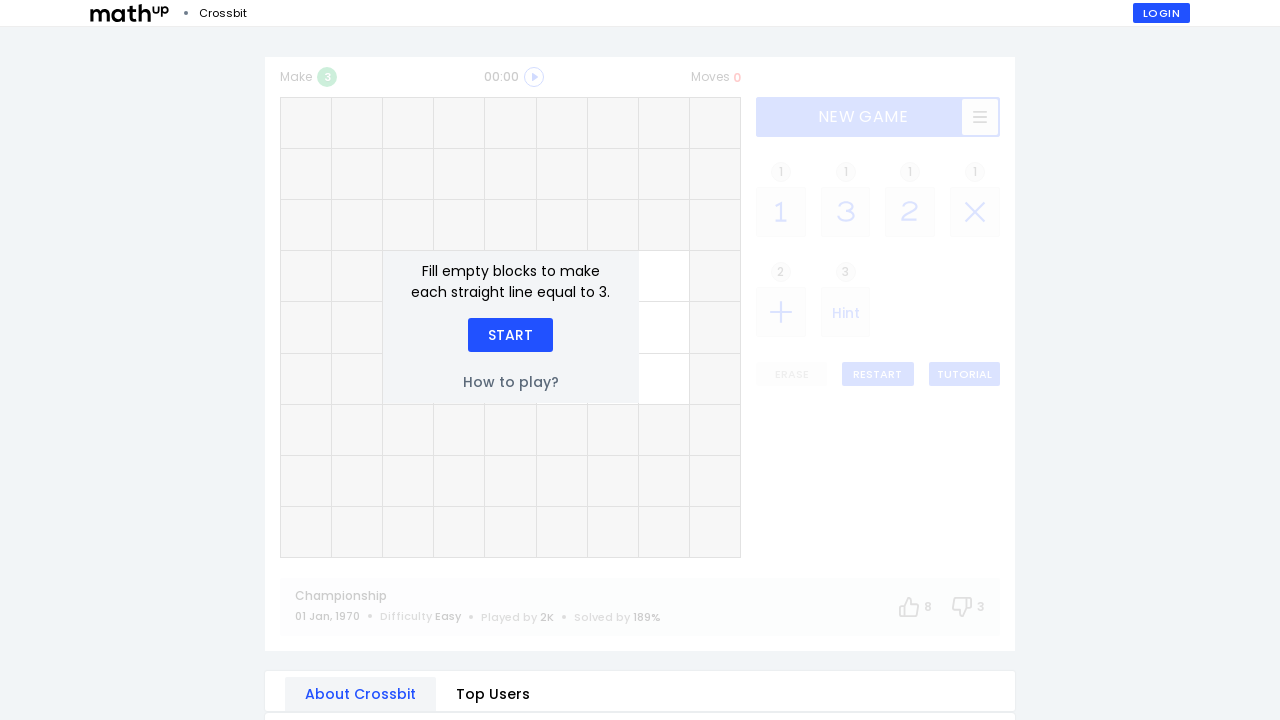

Clicked the Start button (iteration 0) at (510, 335) on xpath=//div[text()='Start']
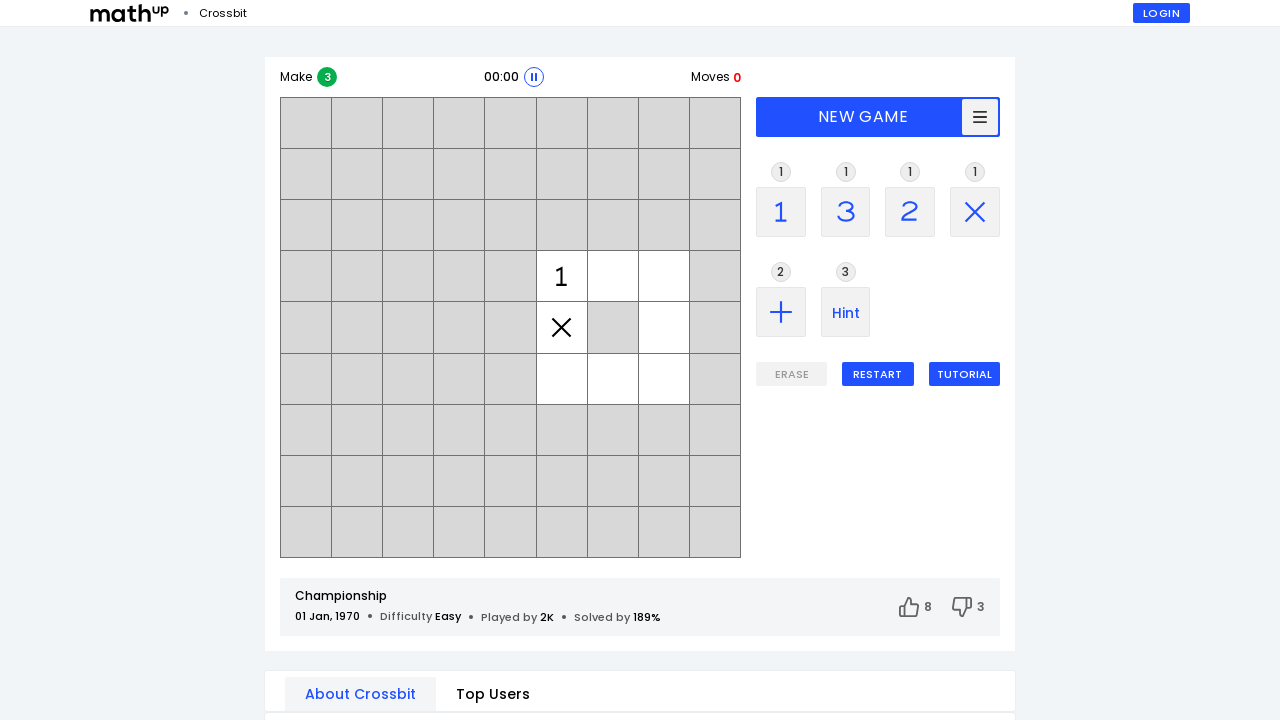

Difficulty level element loaded (iteration 0)
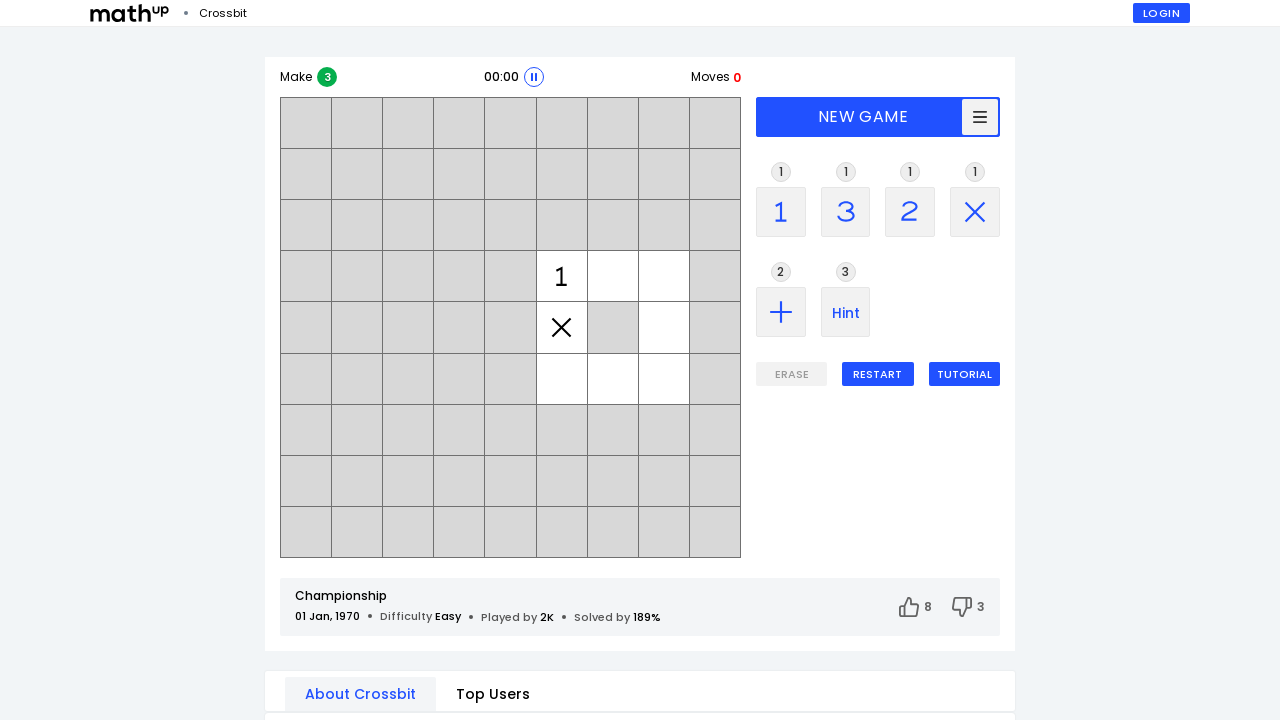

Retrieved difficulty level: Easy (iteration 0)
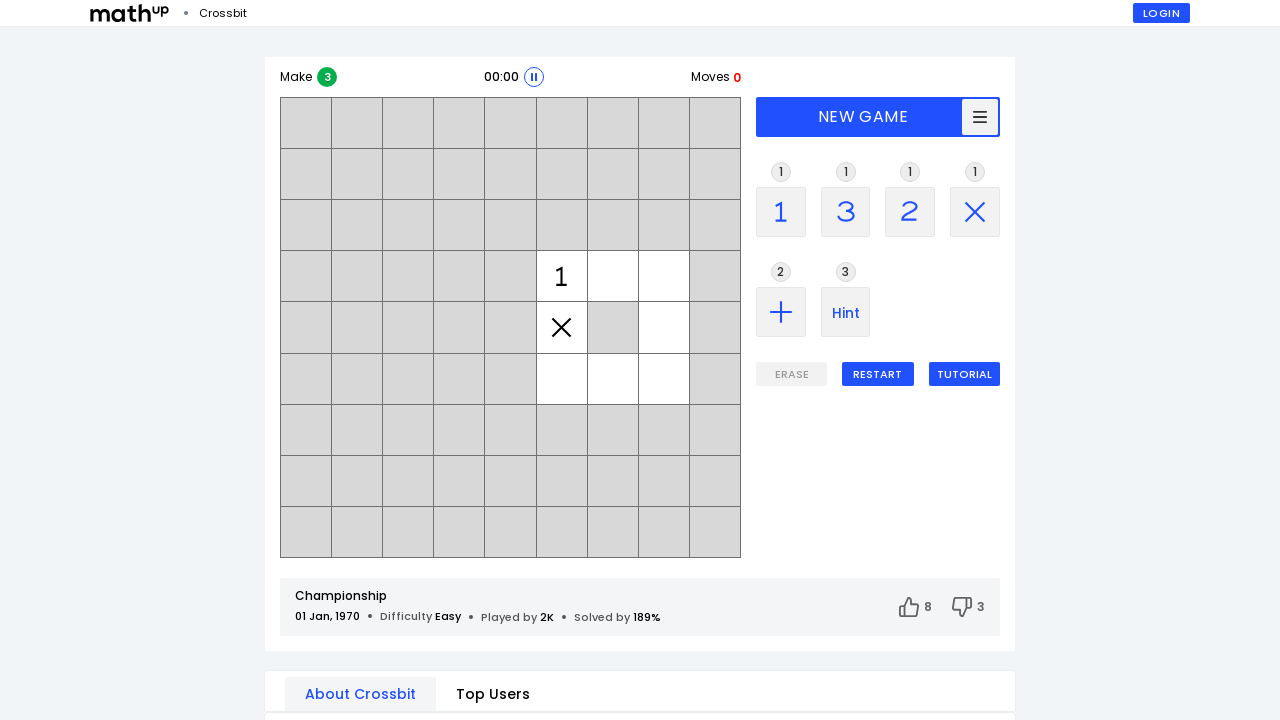

Navigated to Mathup Crossbit championship mode (iteration 1)
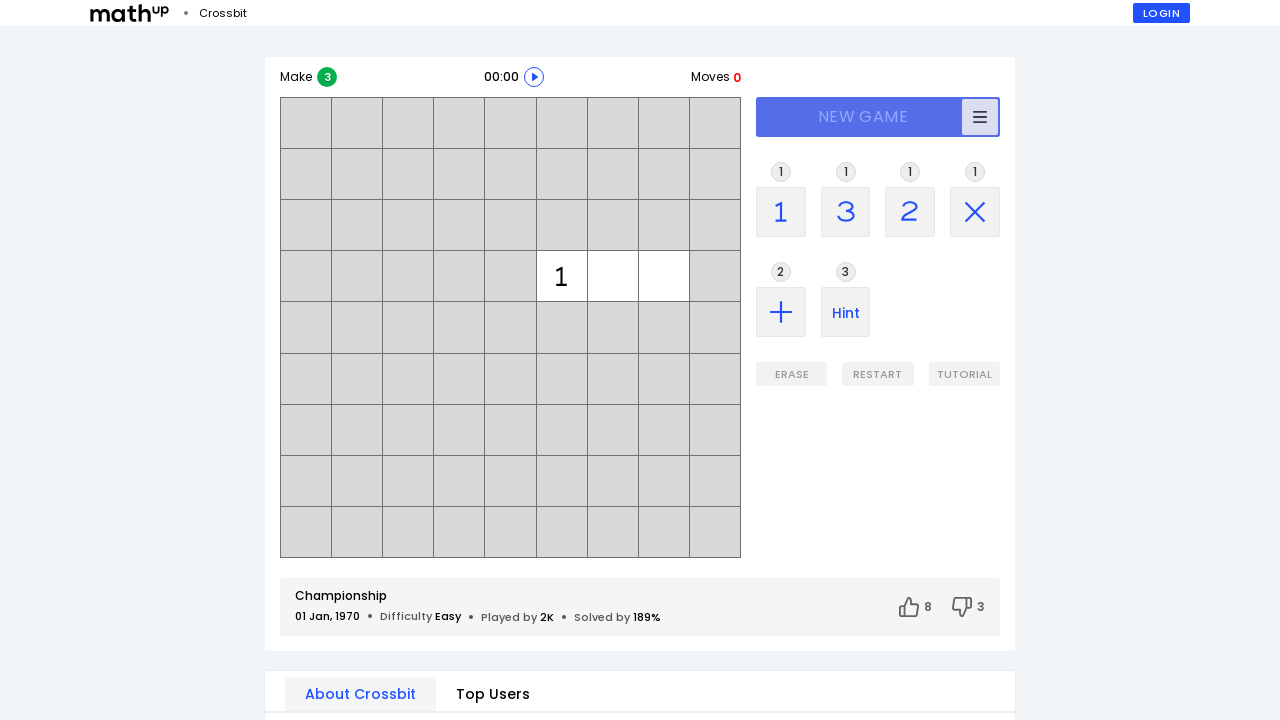

Start button appeared and is ready (iteration 1)
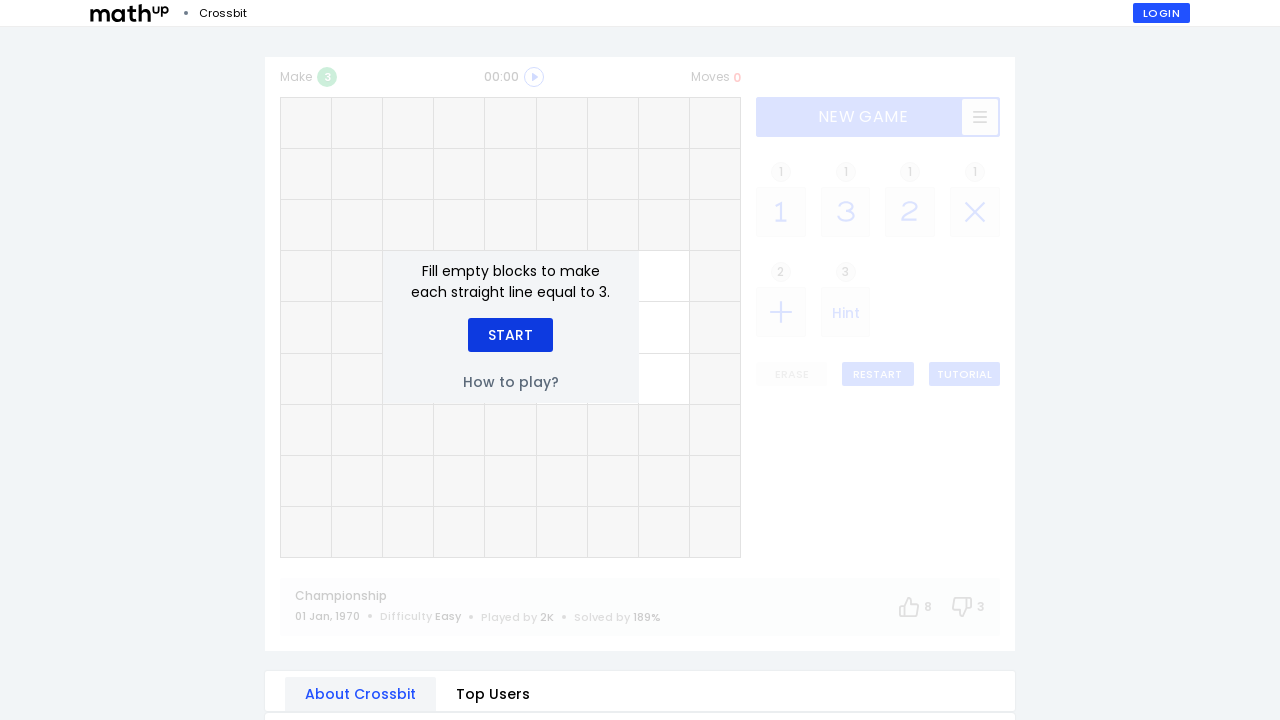

Clicked the Start button (iteration 1) at (510, 335) on xpath=//div[text()='Start']
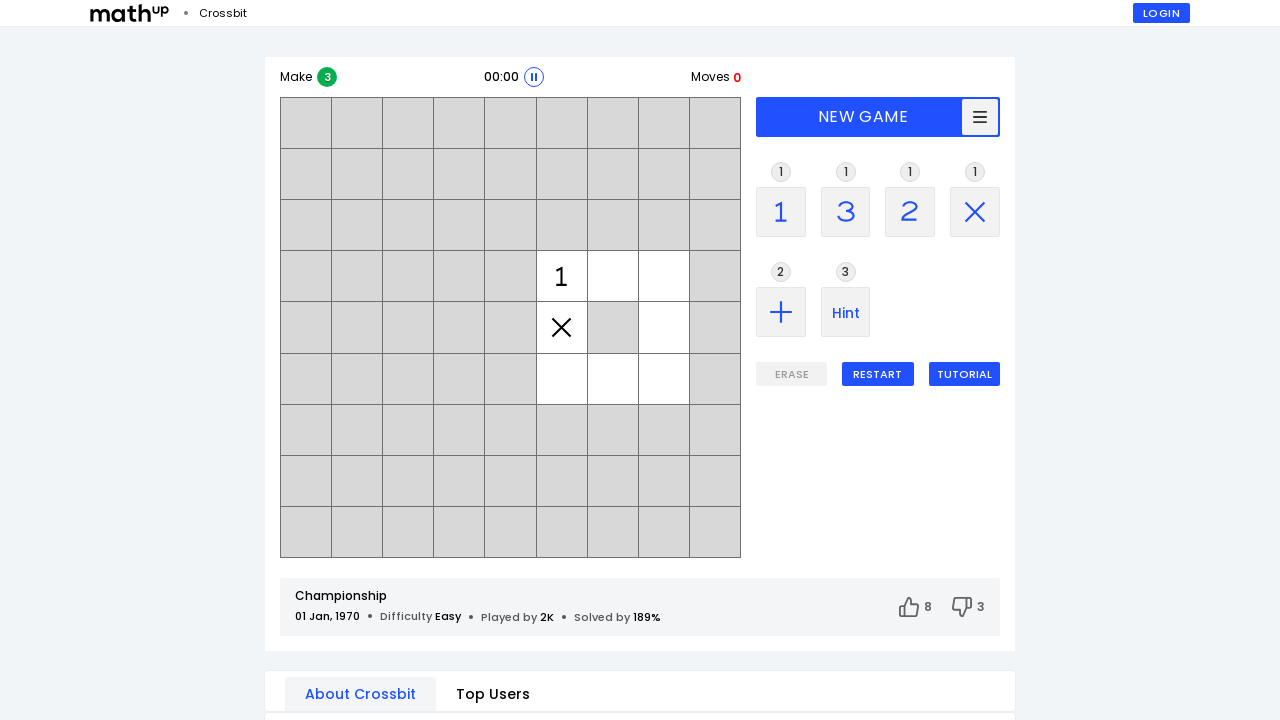

Difficulty level element loaded (iteration 1)
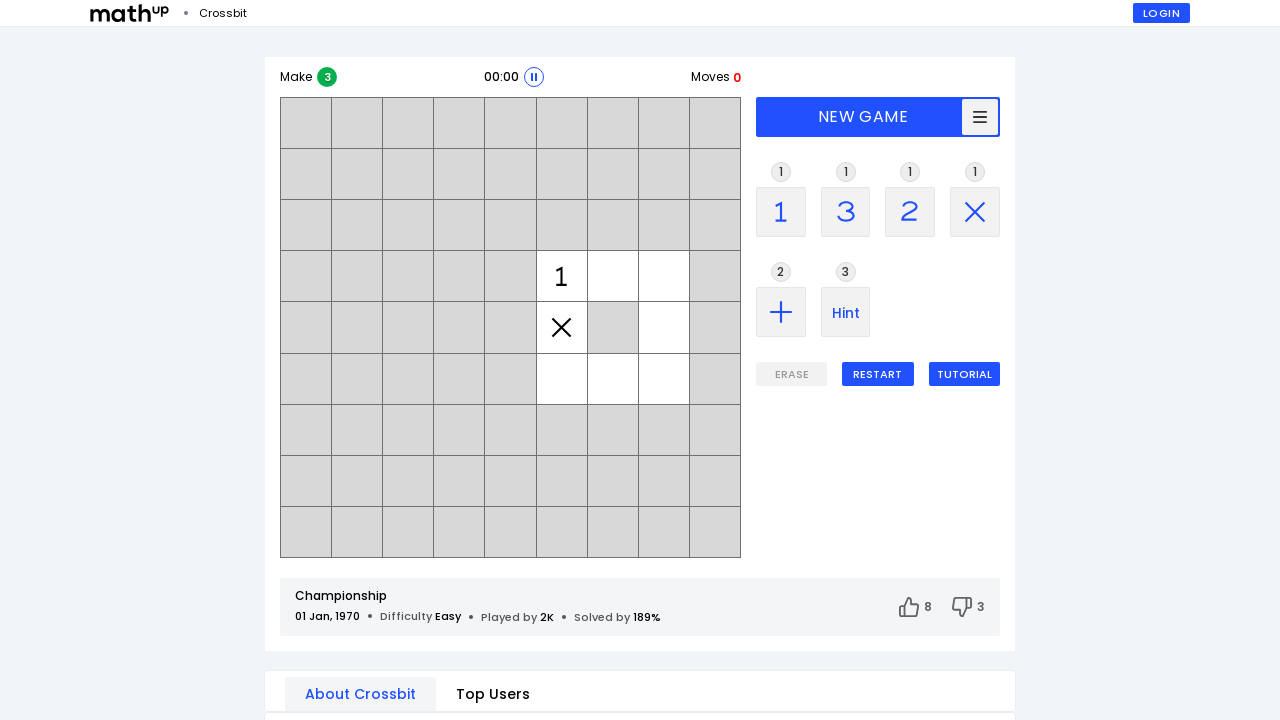

Retrieved difficulty level: Easy (iteration 1)
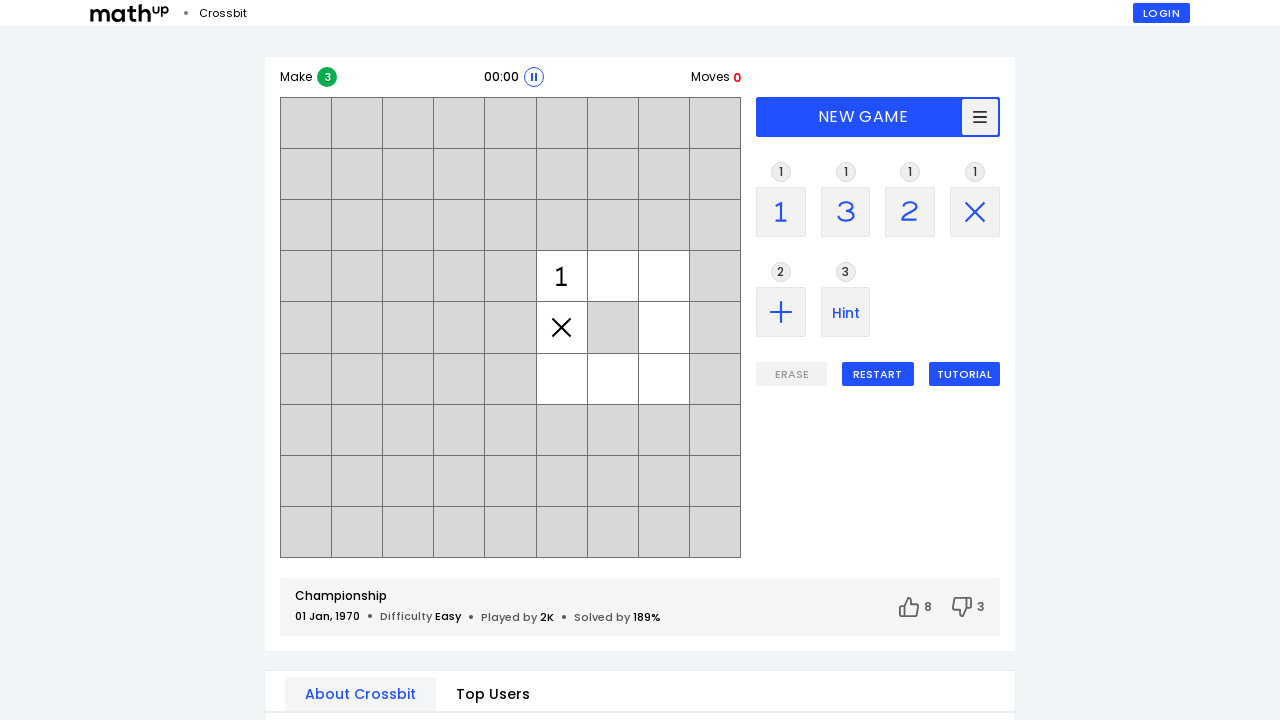

Navigated to Mathup Crossbit championship mode (iteration 2)
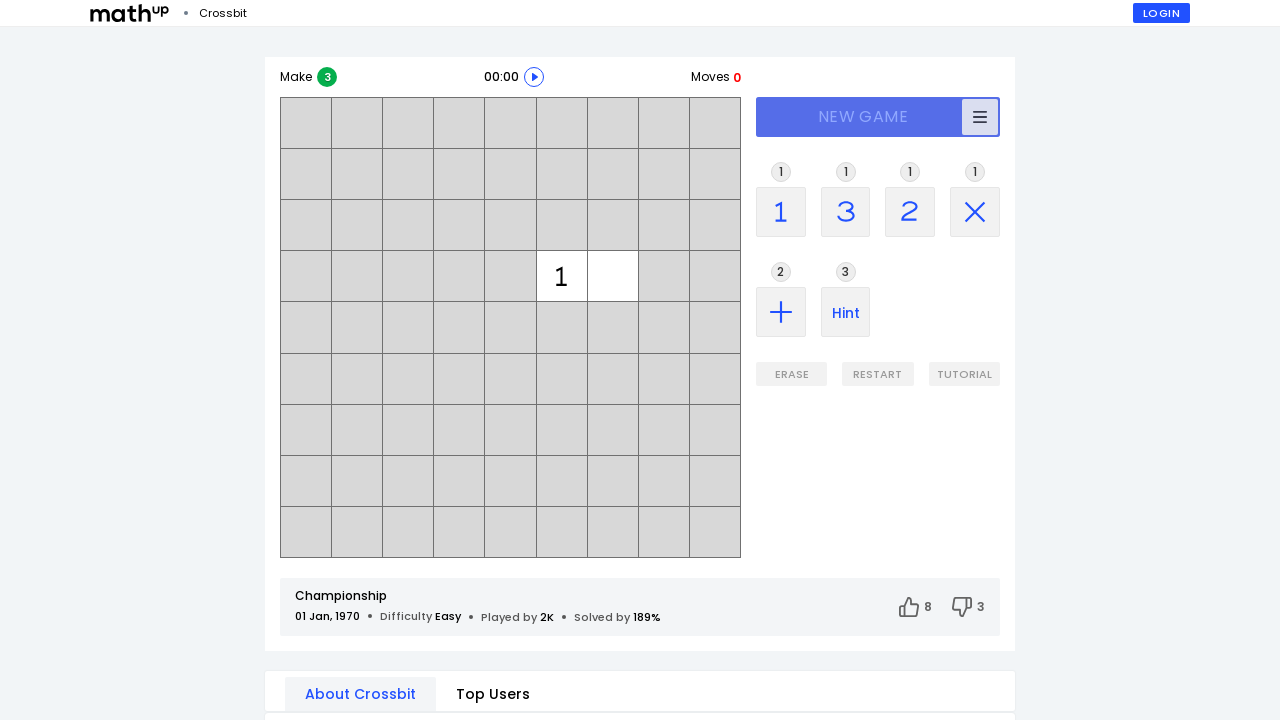

Start button appeared and is ready (iteration 2)
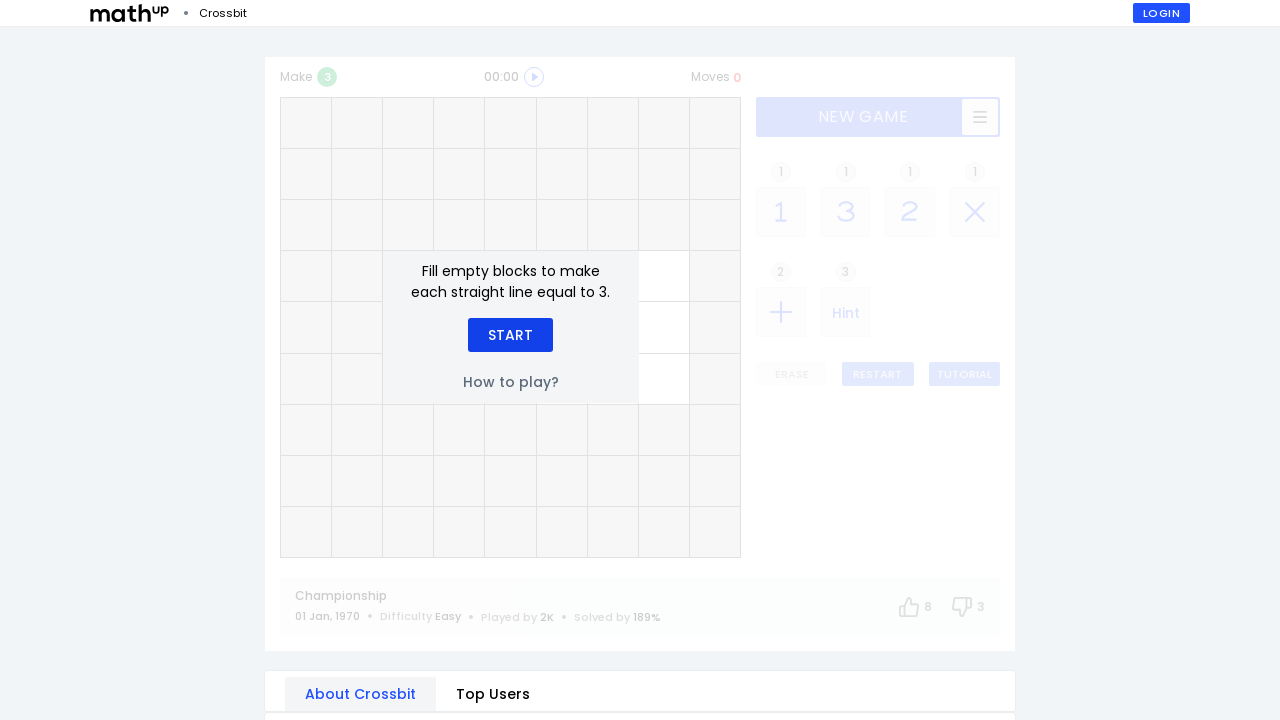

Clicked the Start button (iteration 2) at (510, 335) on xpath=//div[text()='Start']
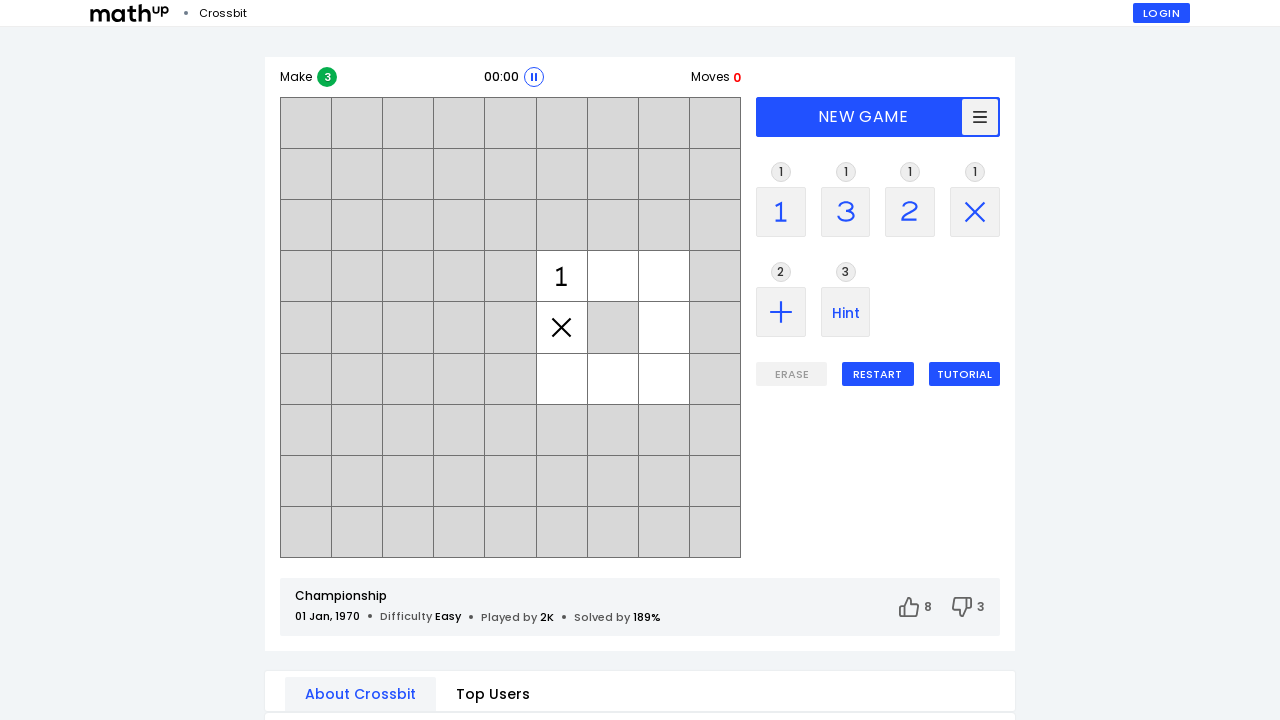

Difficulty level element loaded (iteration 2)
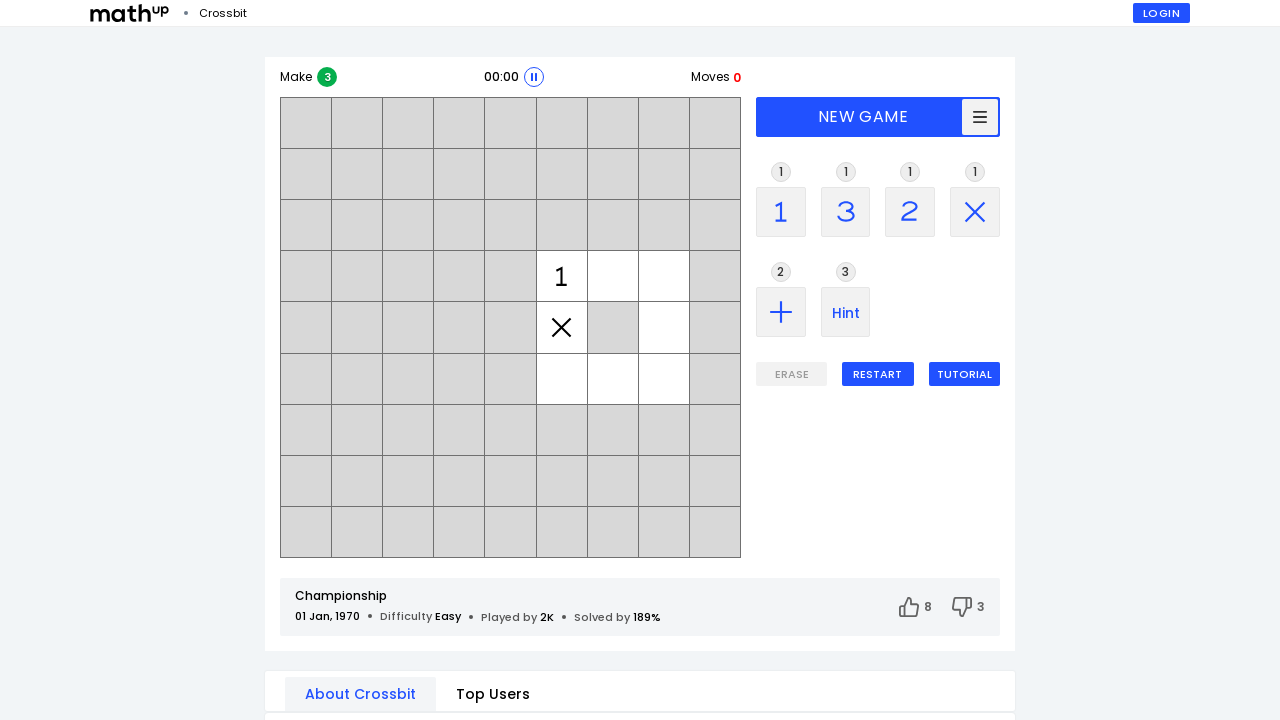

Retrieved difficulty level: Easy (iteration 2)
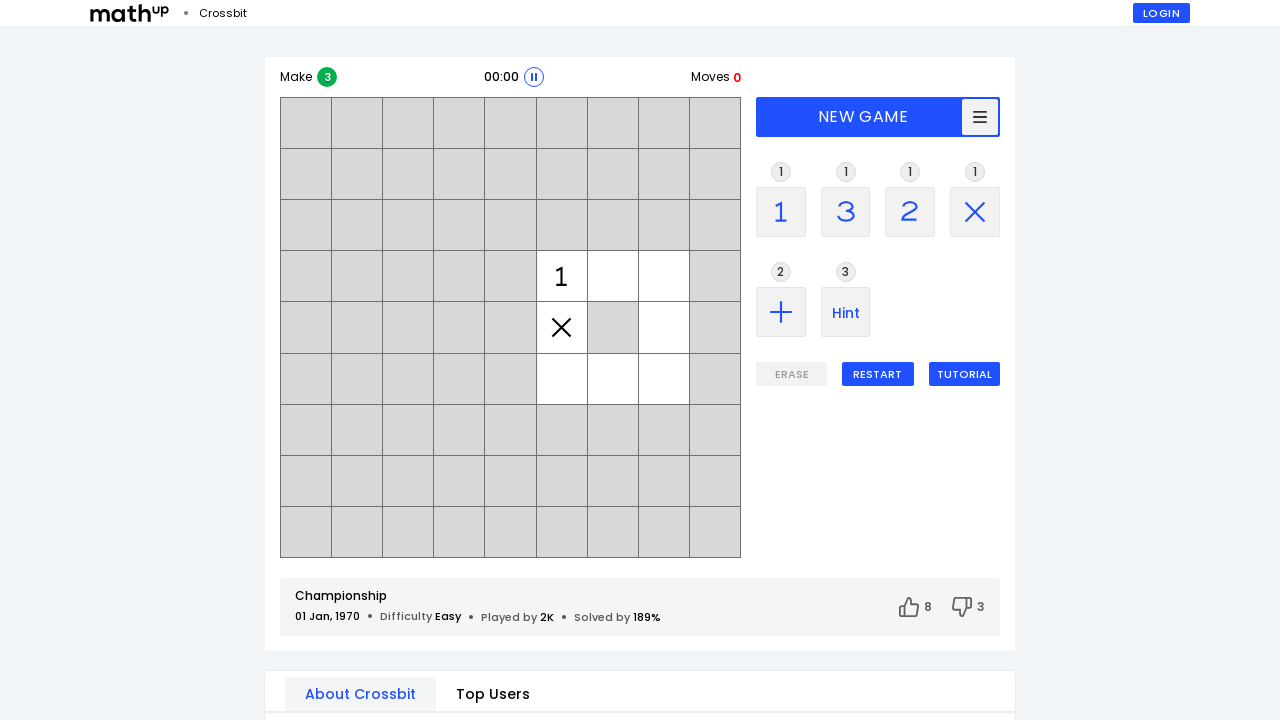

Navigated to Mathup Crossbit championship mode (iteration 3)
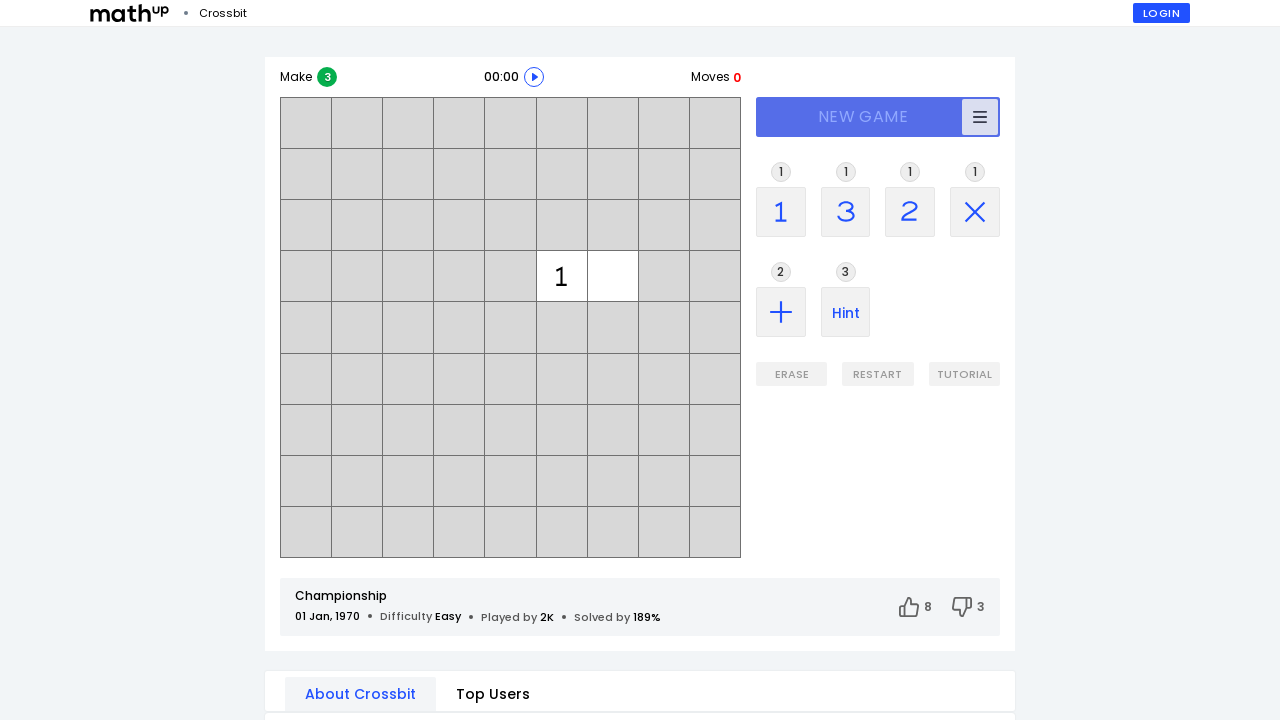

Start button appeared and is ready (iteration 3)
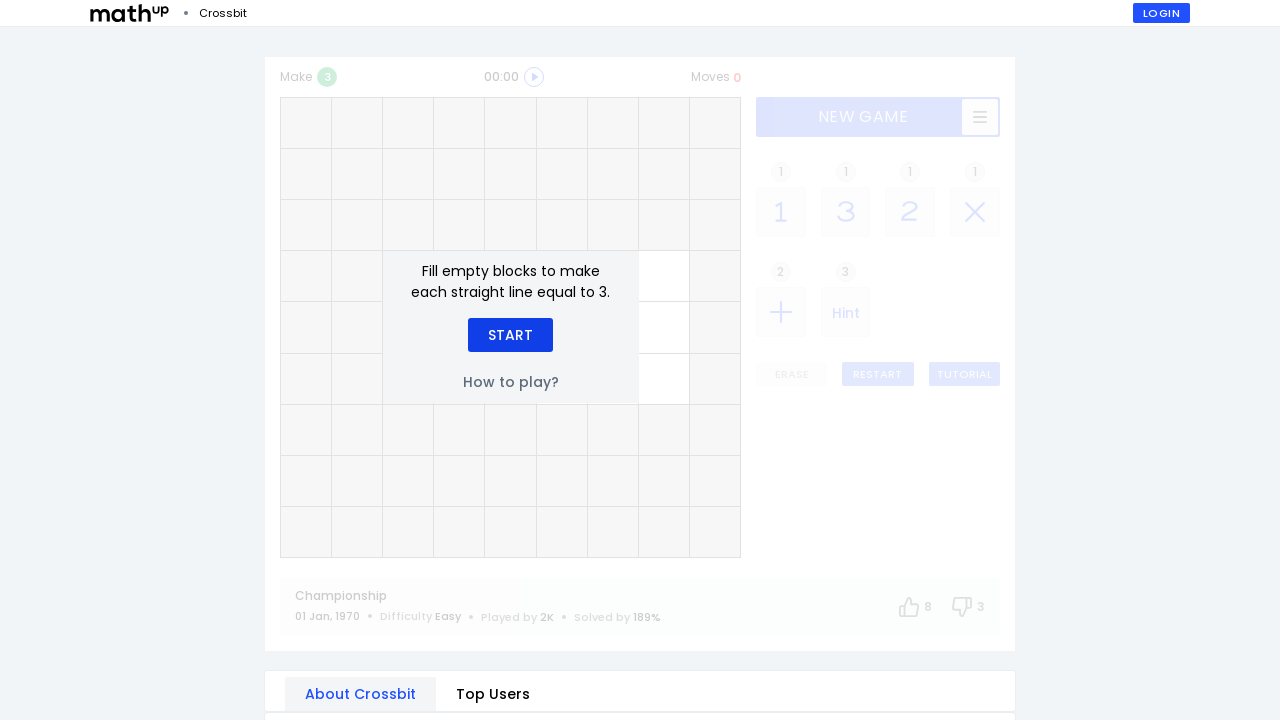

Clicked the Start button (iteration 3) at (510, 335) on xpath=//div[text()='Start']
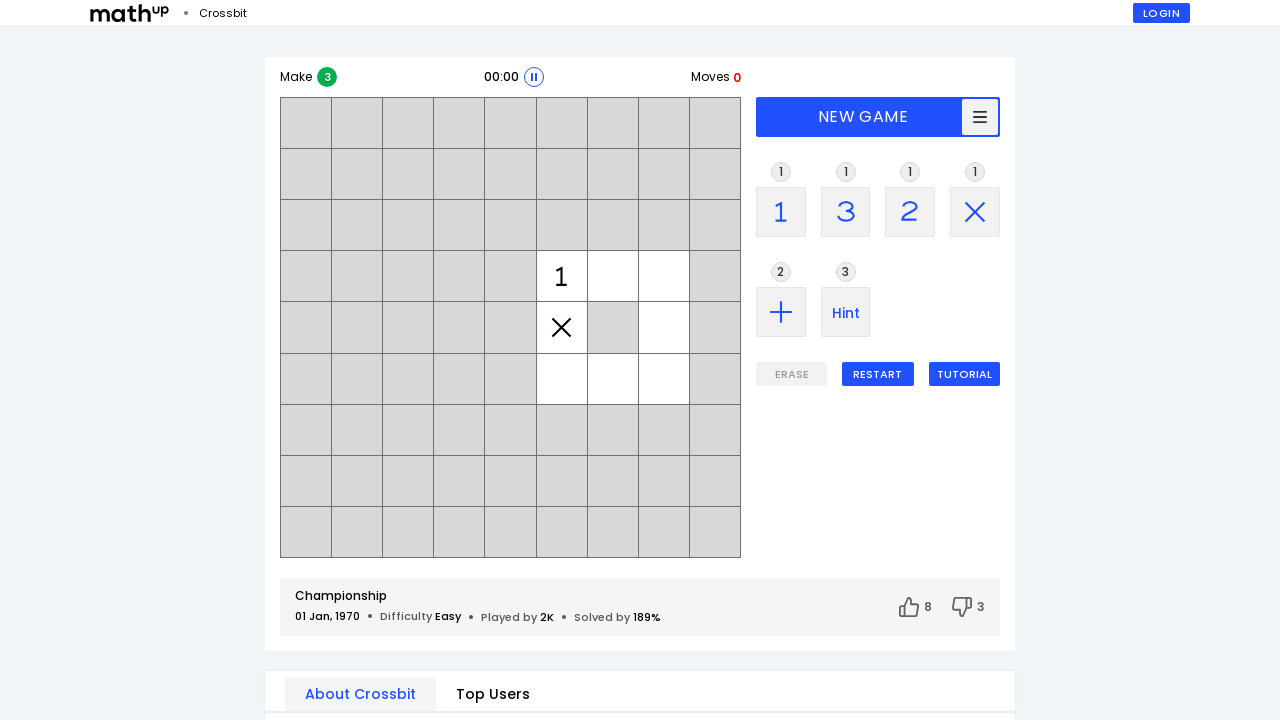

Difficulty level element loaded (iteration 3)
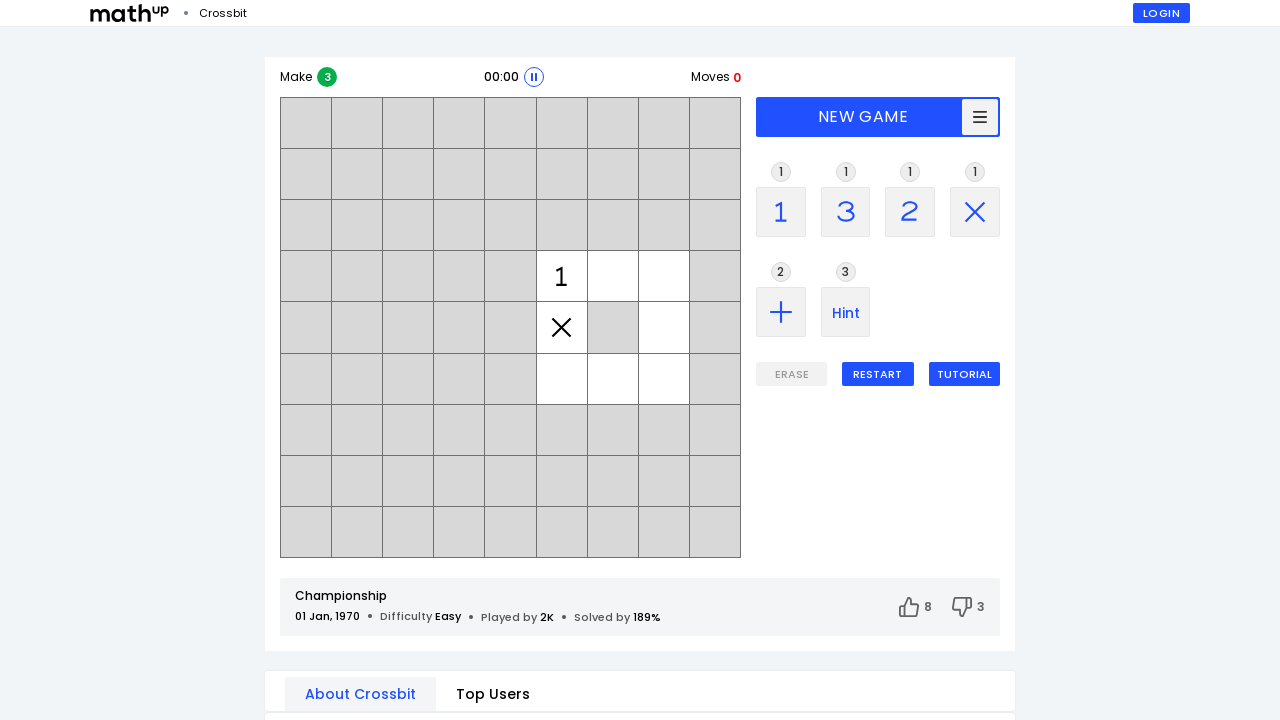

Retrieved difficulty level: Easy (iteration 3)
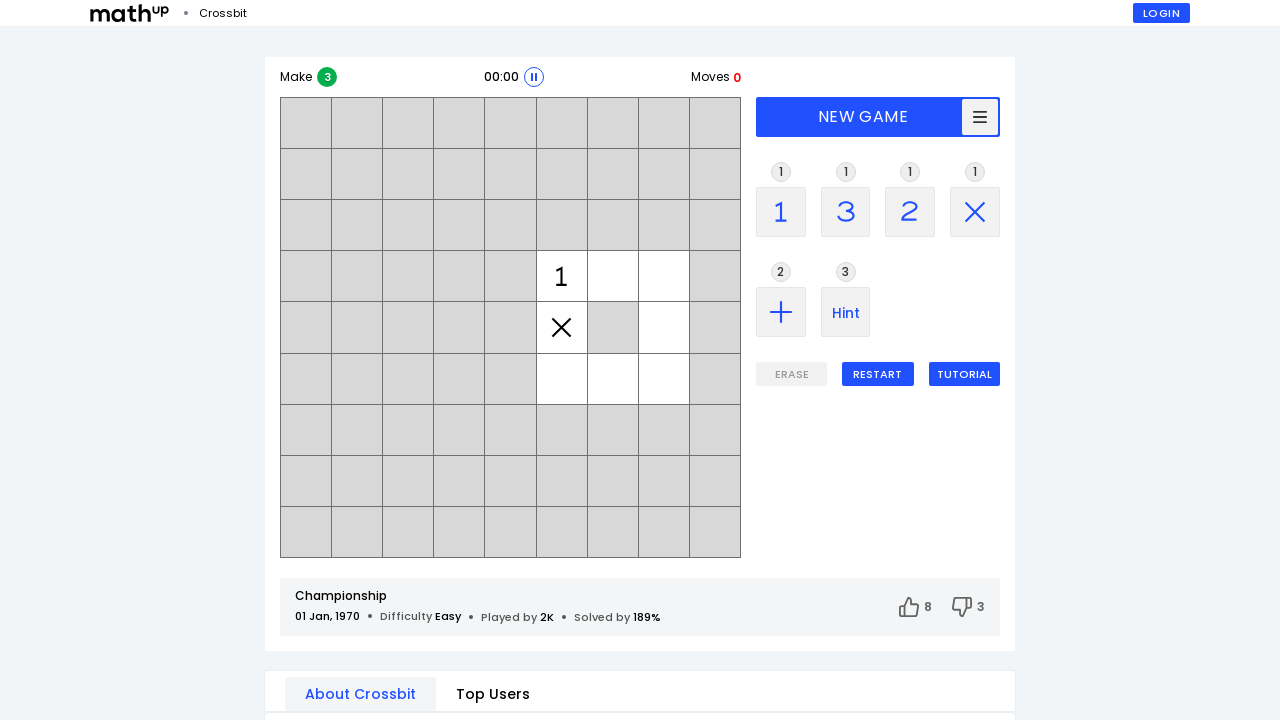

Navigated to Mathup Crossbit championship mode (iteration 4)
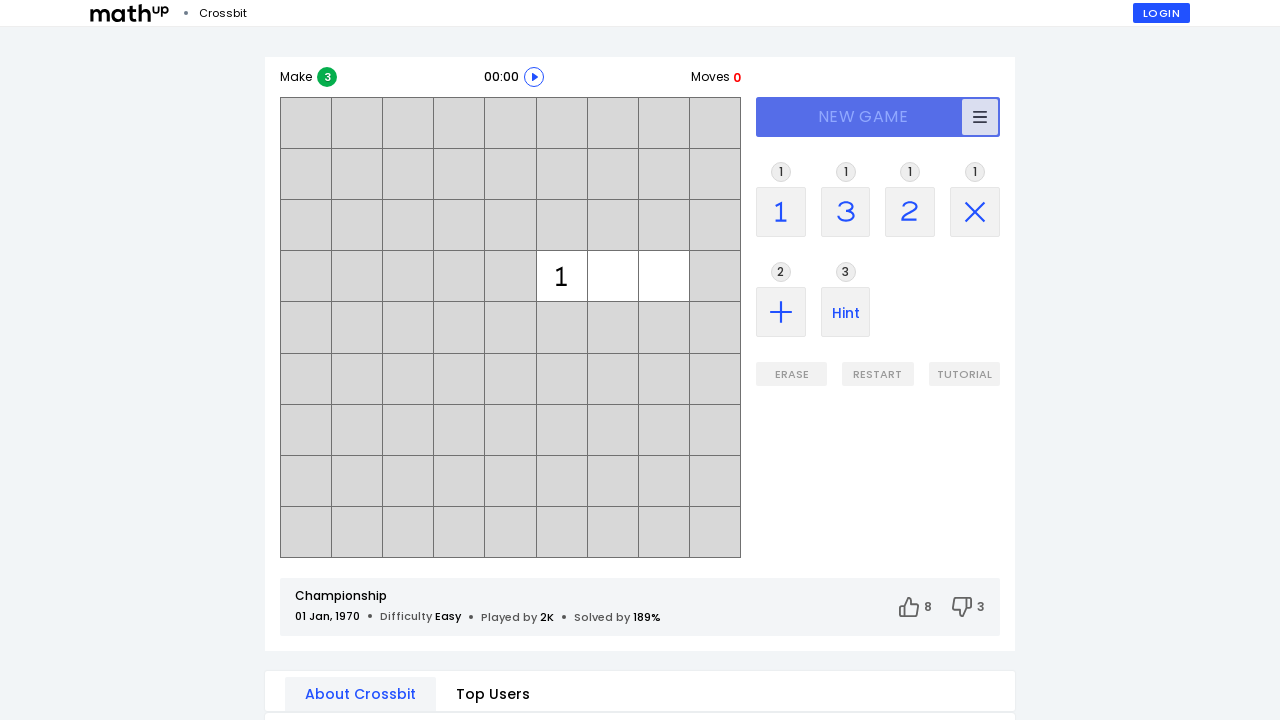

Start button appeared and is ready (iteration 4)
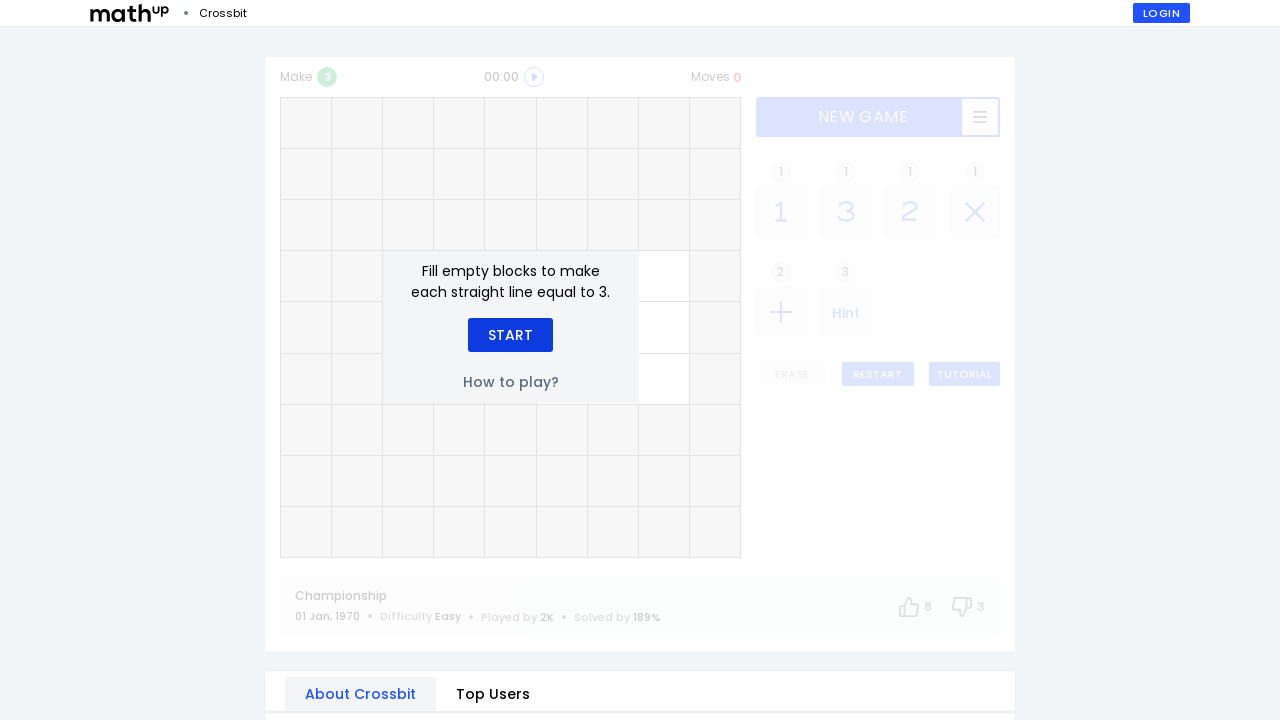

Clicked the Start button (iteration 4) at (510, 335) on xpath=//div[text()='Start']
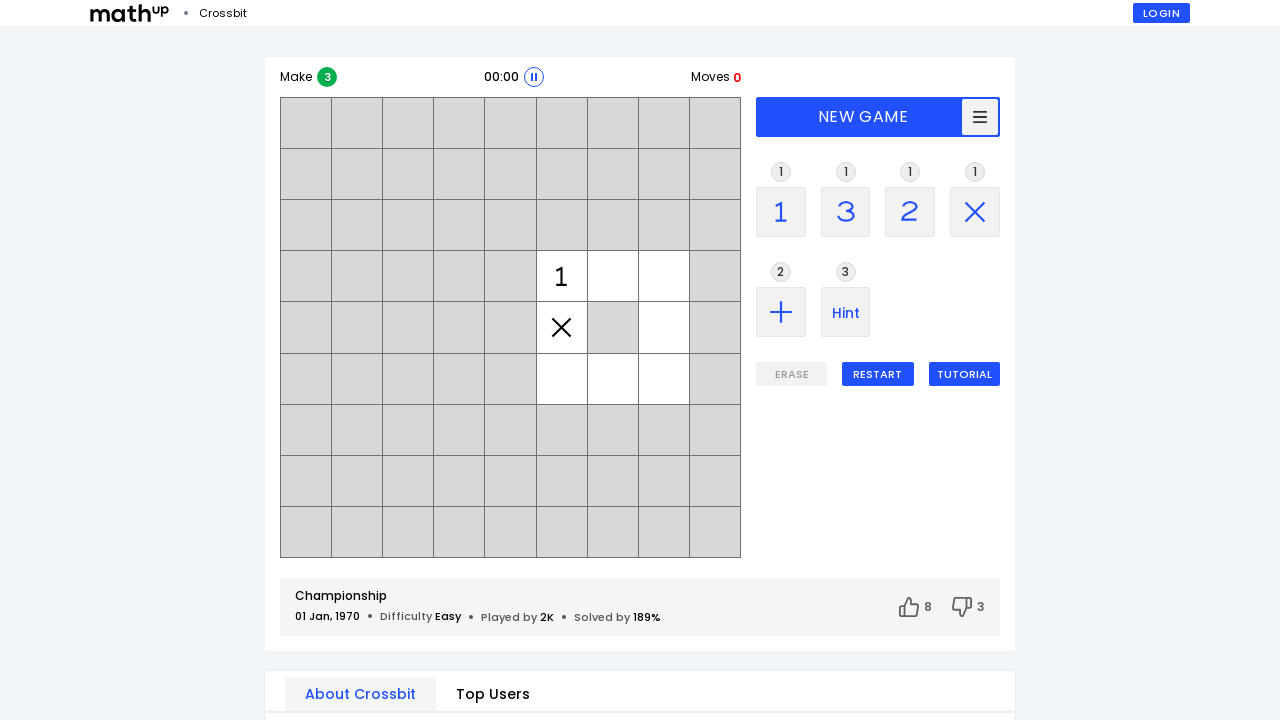

Difficulty level element loaded (iteration 4)
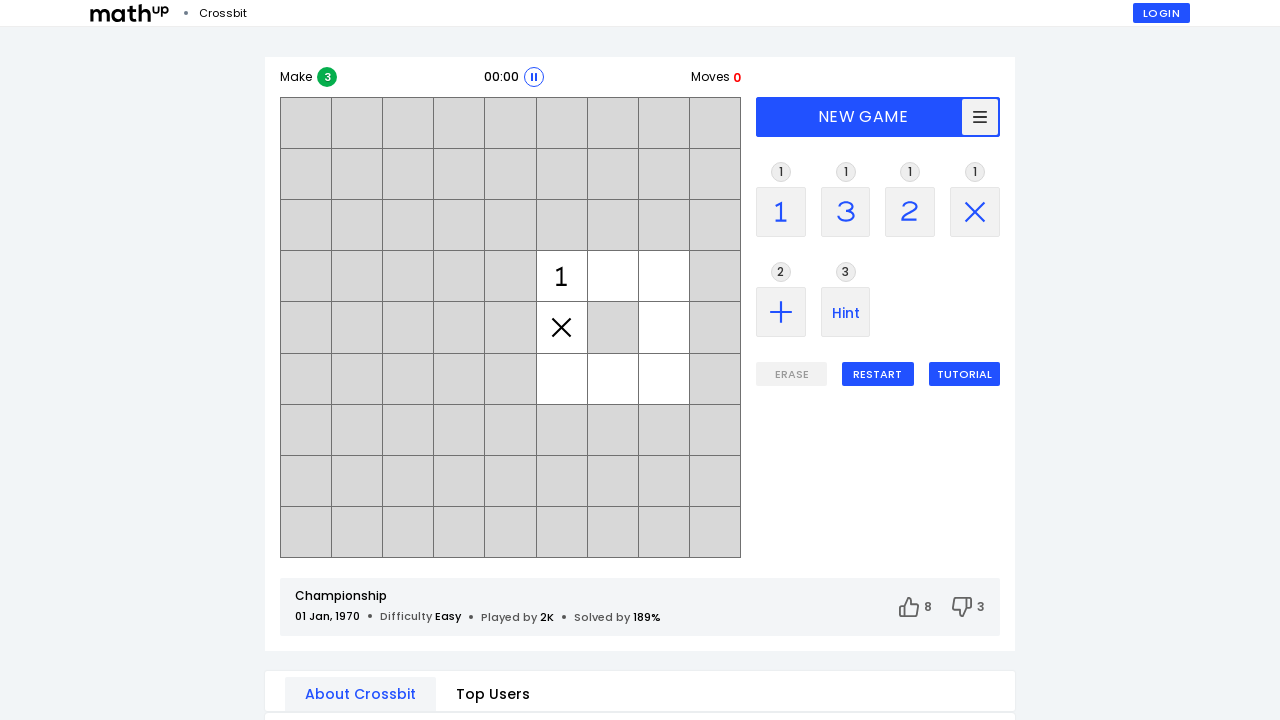

Retrieved difficulty level: Easy (iteration 4)
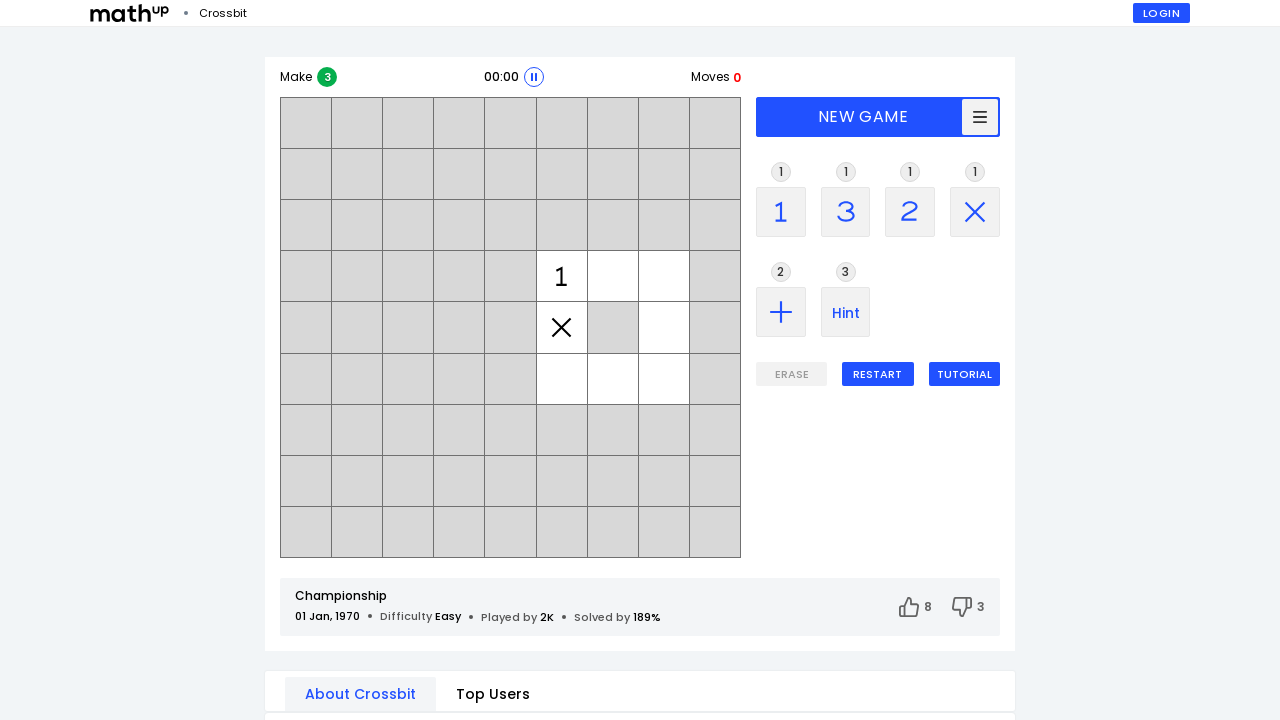

Navigated to Mathup Crossbit championship mode (iteration 5)
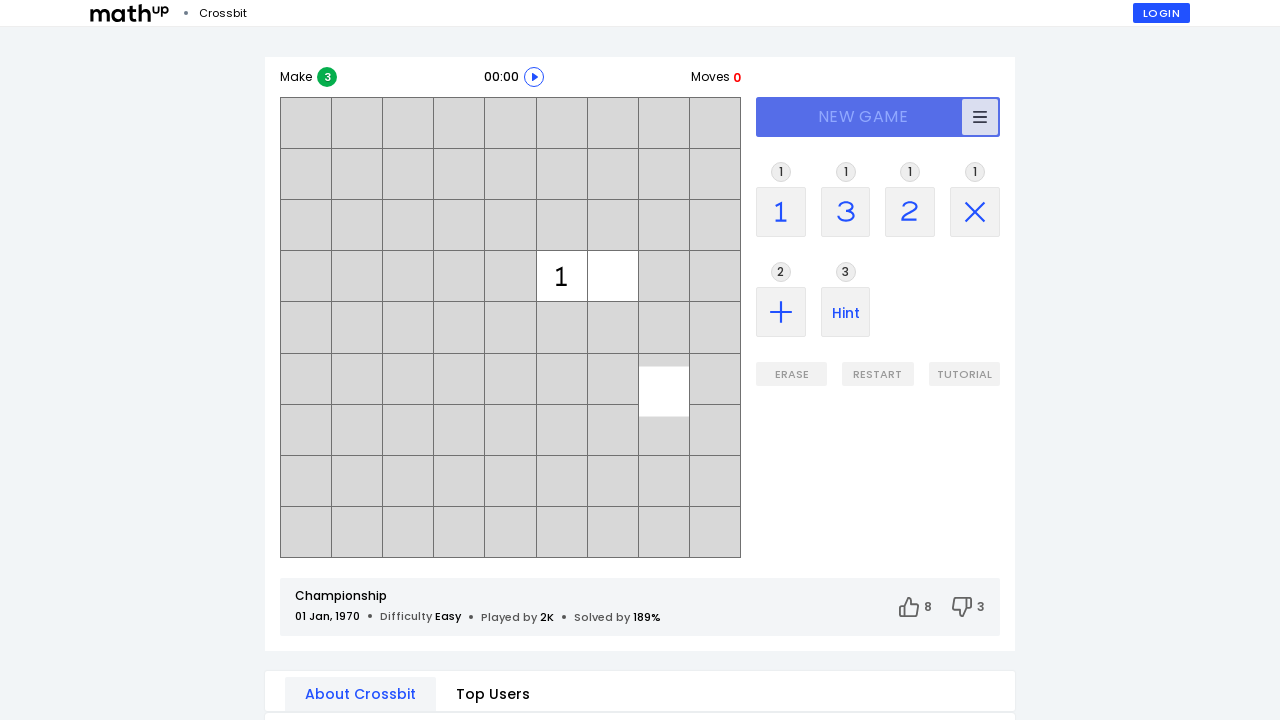

Start button appeared and is ready (iteration 5)
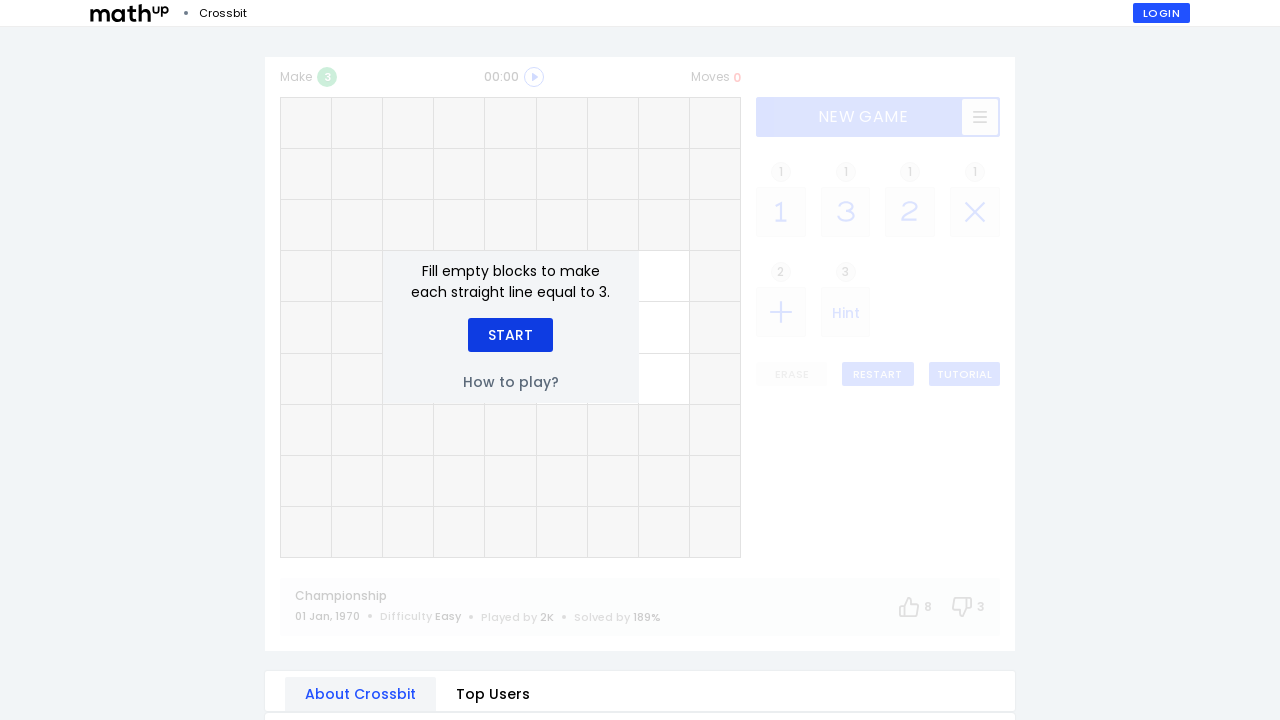

Clicked the Start button (iteration 5) at (510, 335) on xpath=//div[text()='Start']
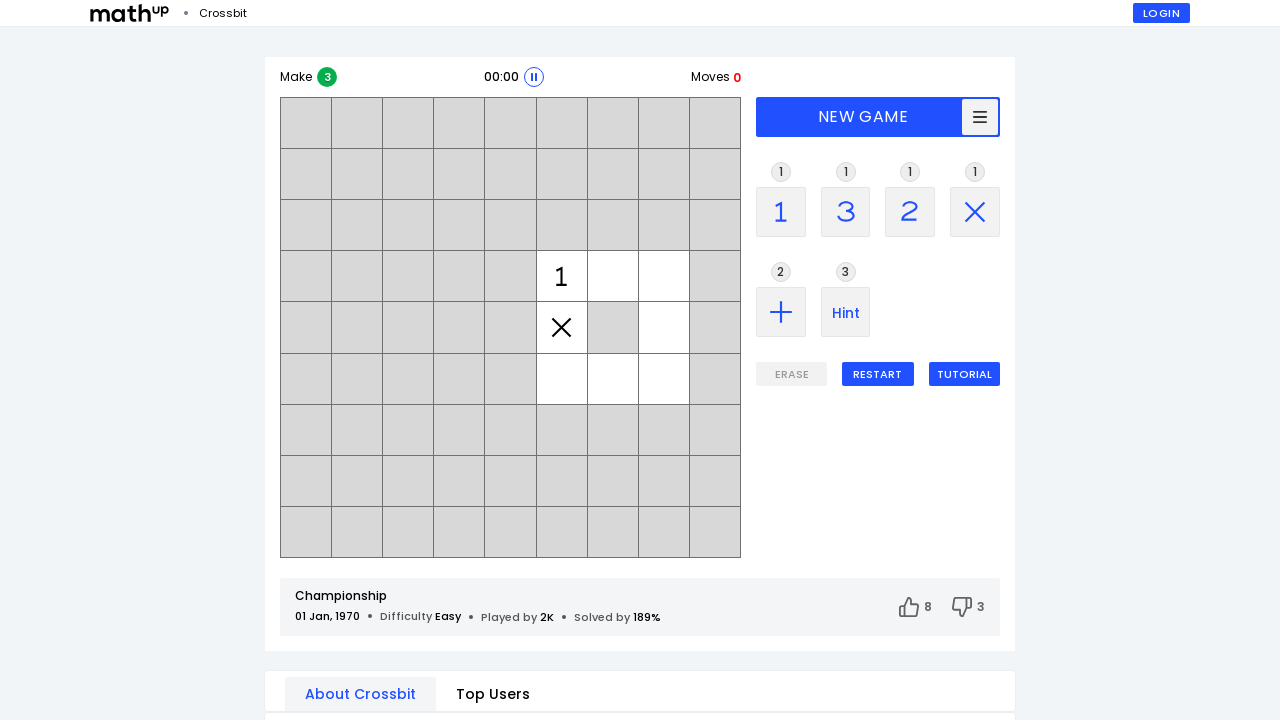

Difficulty level element loaded (iteration 5)
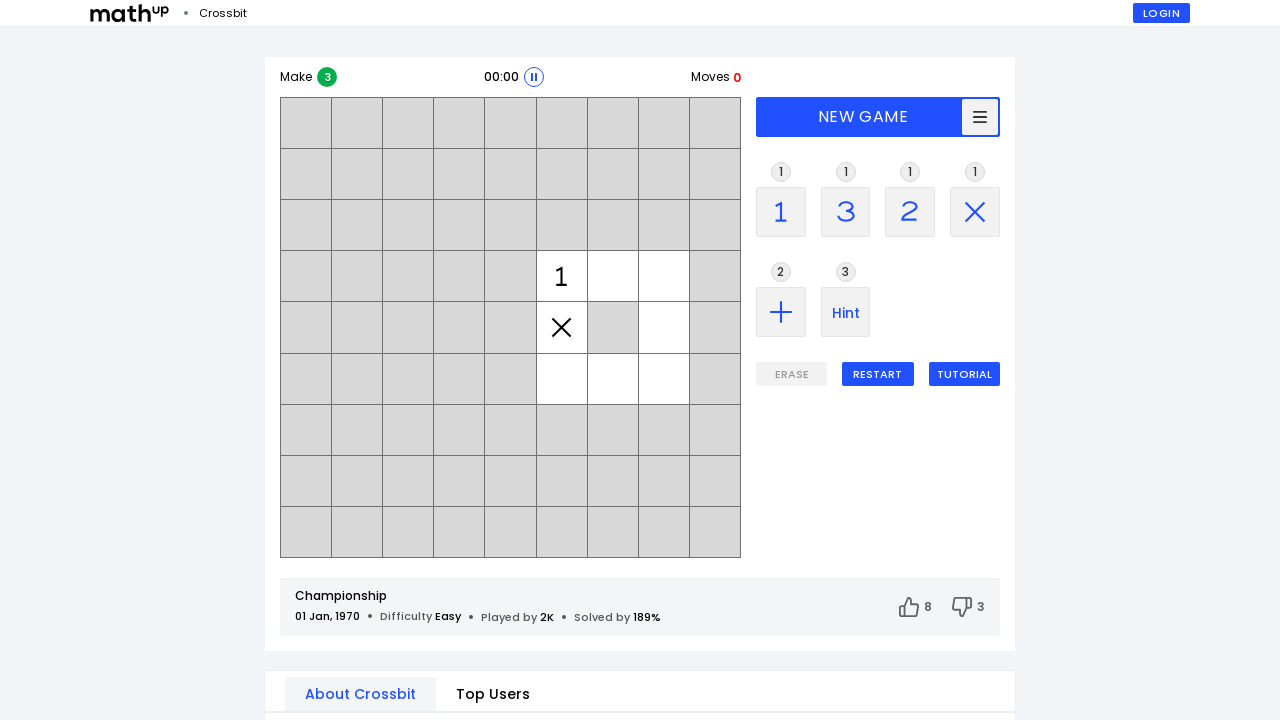

Retrieved difficulty level: Easy (iteration 5)
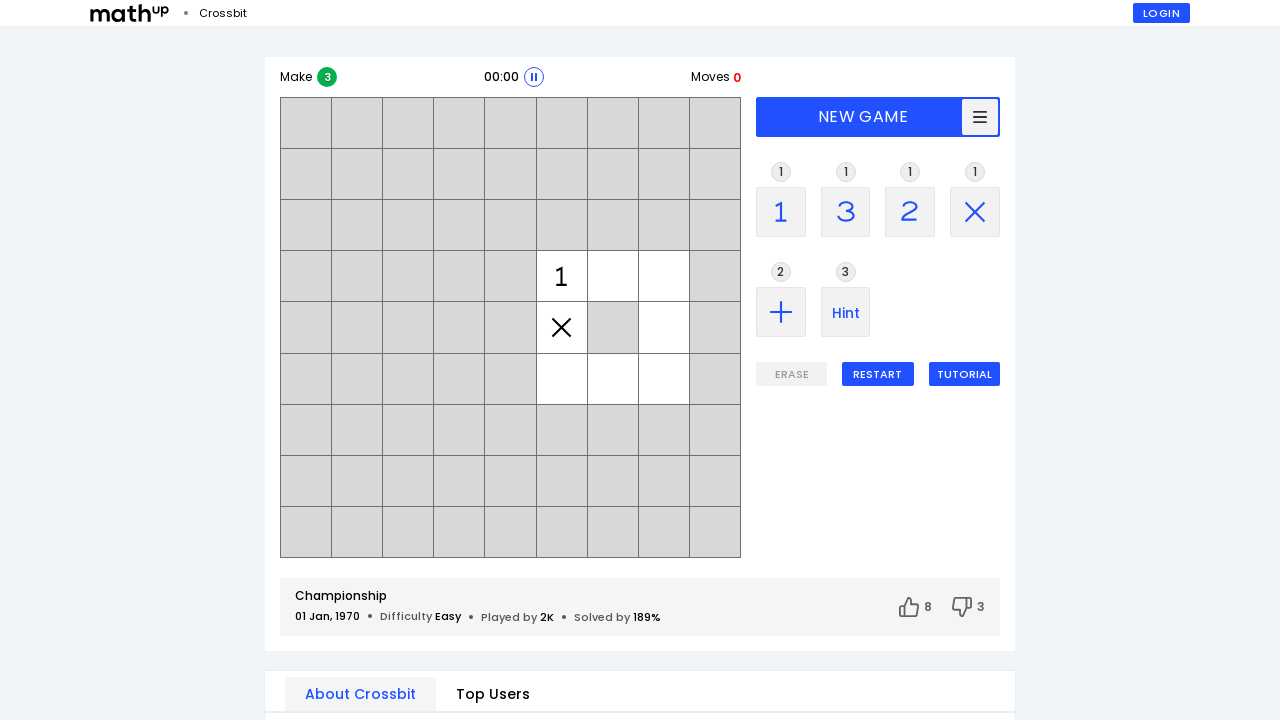

Navigated to Mathup Crossbit championship mode (iteration 6)
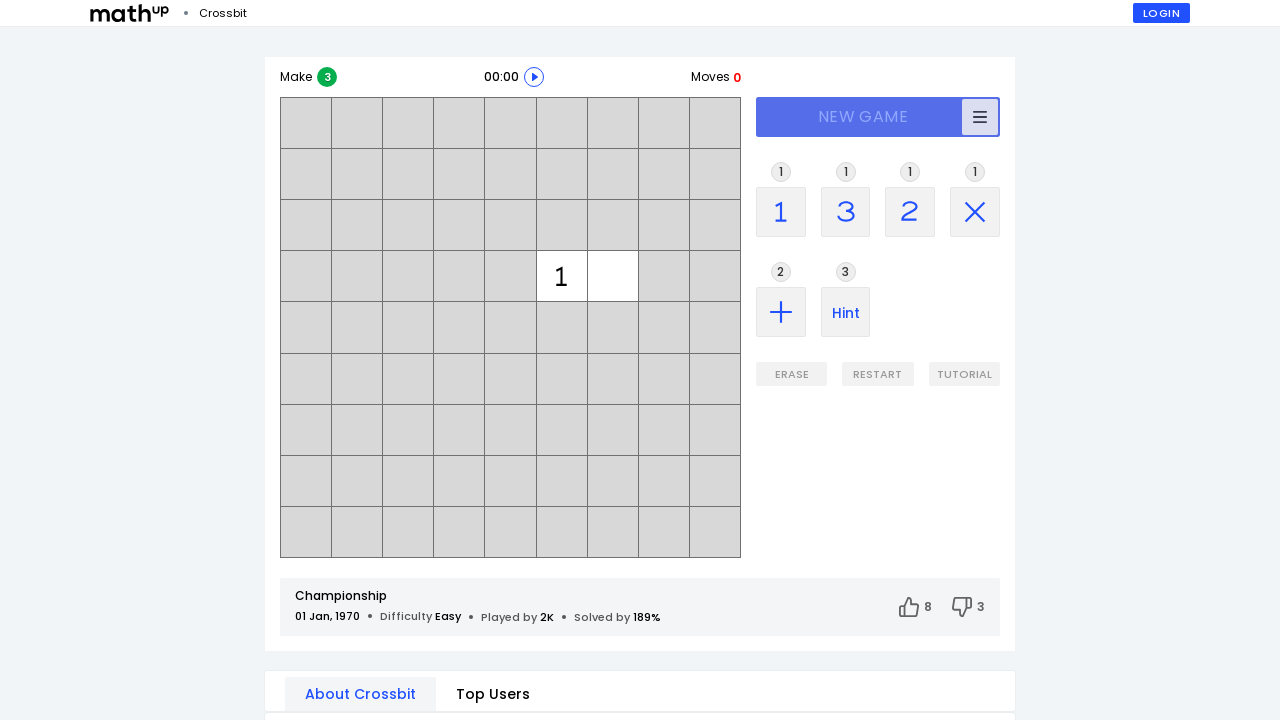

Start button appeared and is ready (iteration 6)
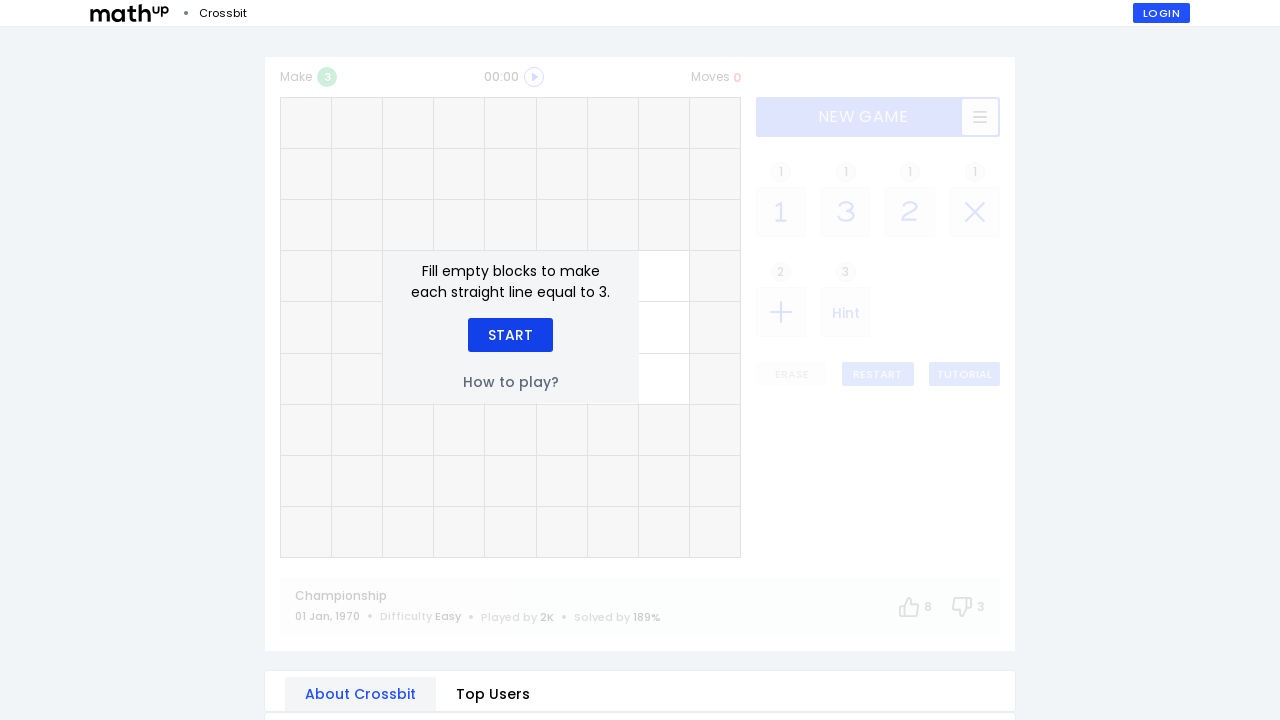

Clicked the Start button (iteration 6) at (510, 335) on xpath=//div[text()='Start']
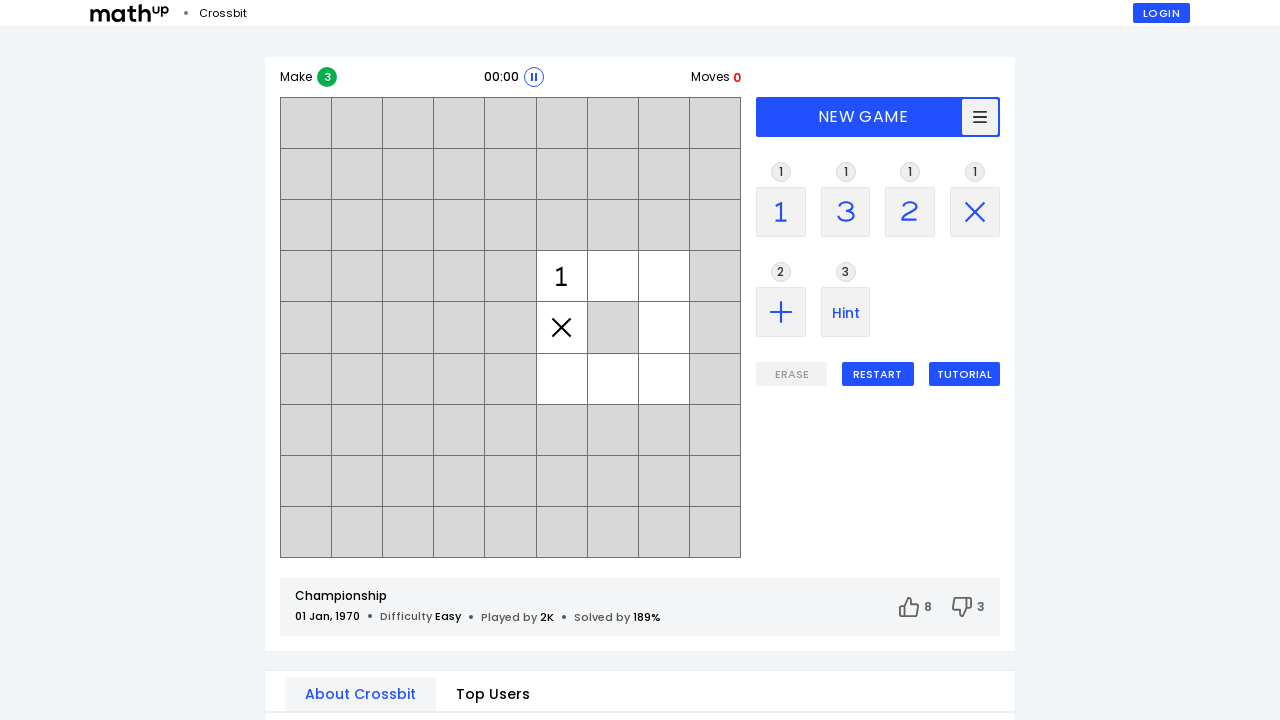

Difficulty level element loaded (iteration 6)
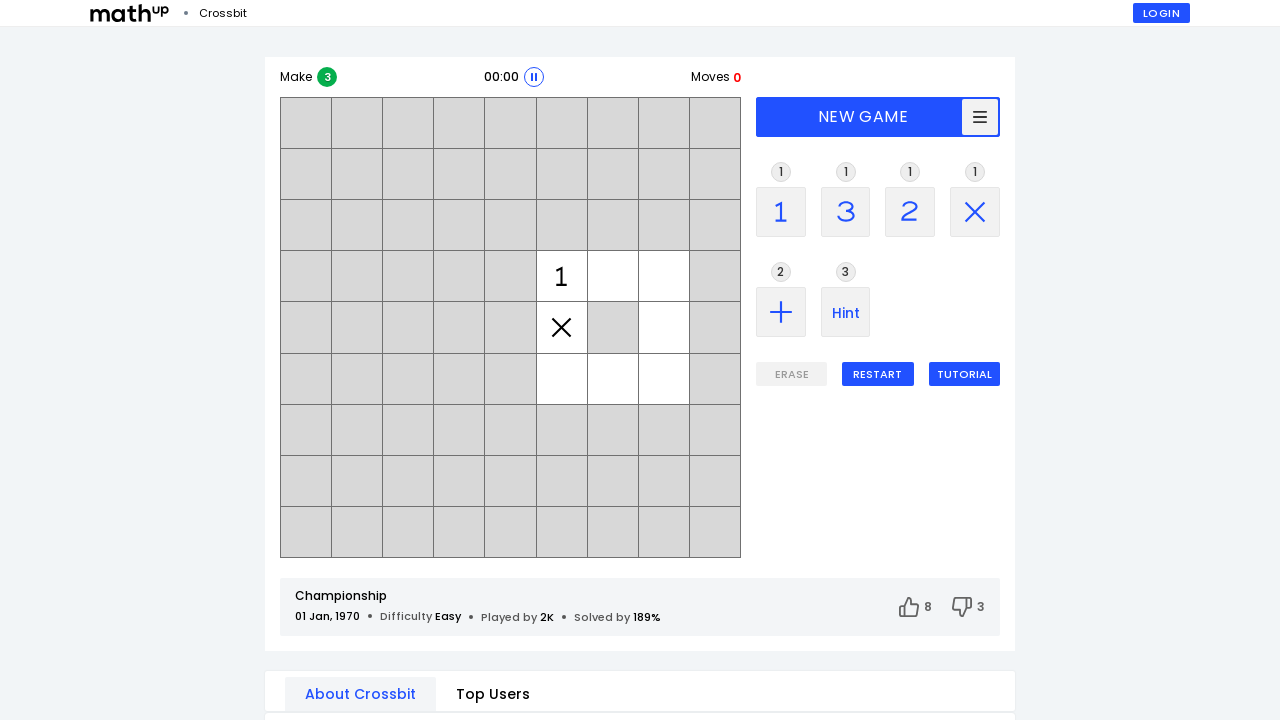

Retrieved difficulty level: Easy (iteration 6)
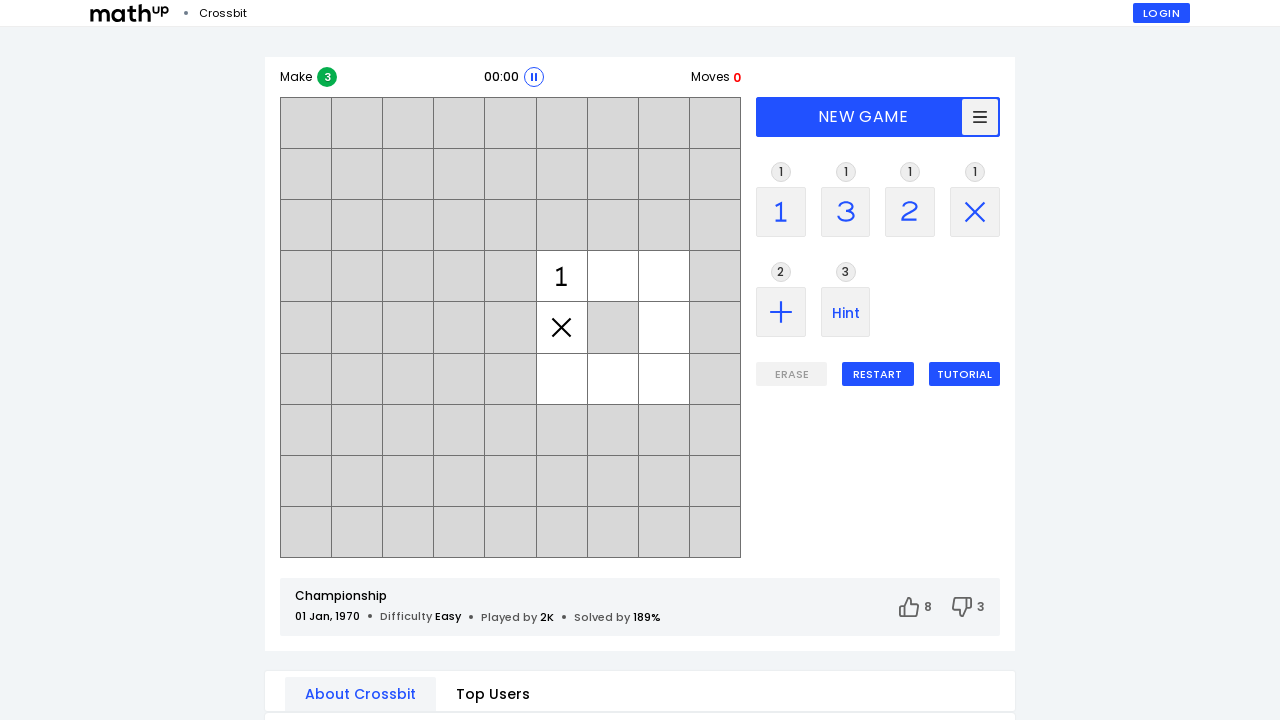

Navigated to Mathup Crossbit championship mode (iteration 7)
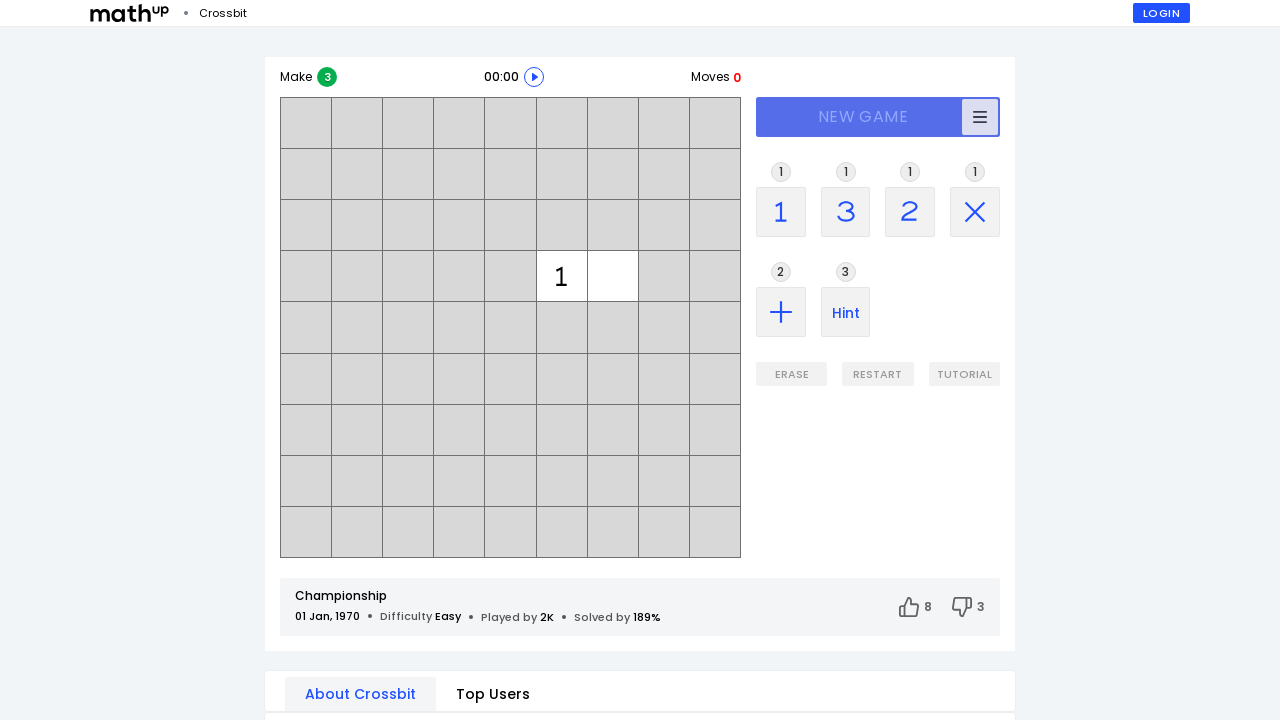

Start button appeared and is ready (iteration 7)
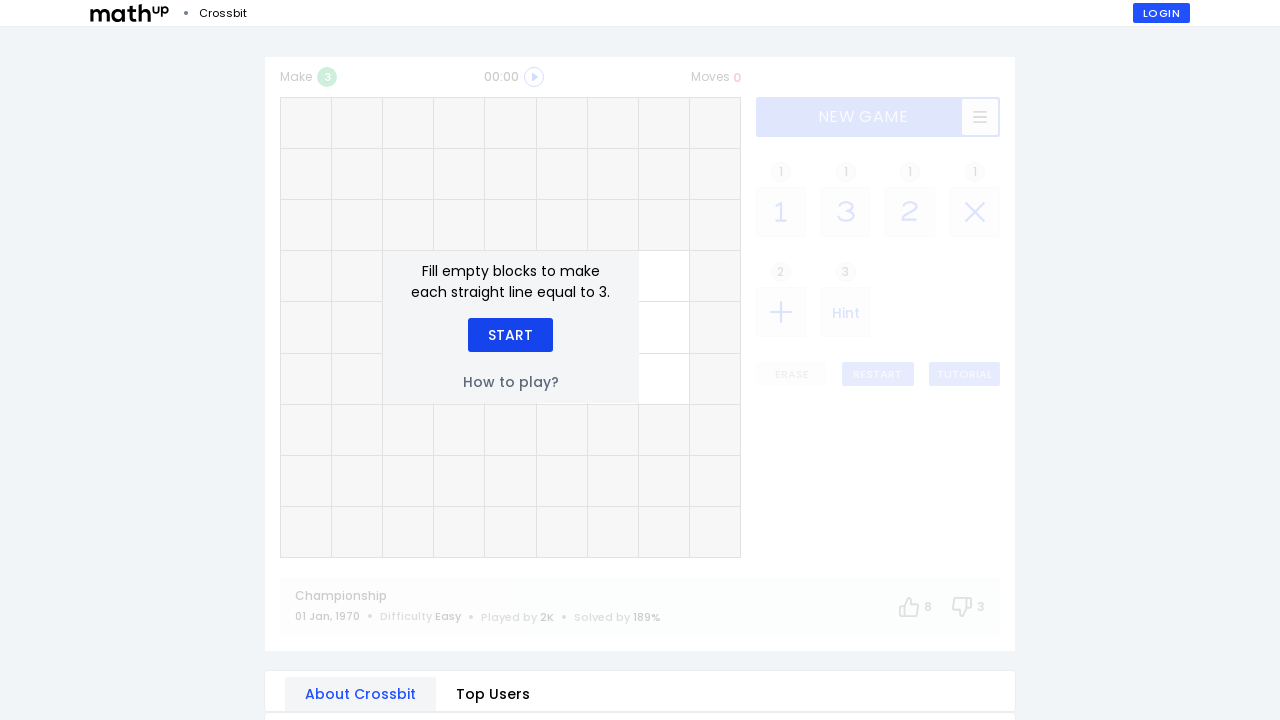

Clicked the Start button (iteration 7) at (510, 335) on xpath=//div[text()='Start']
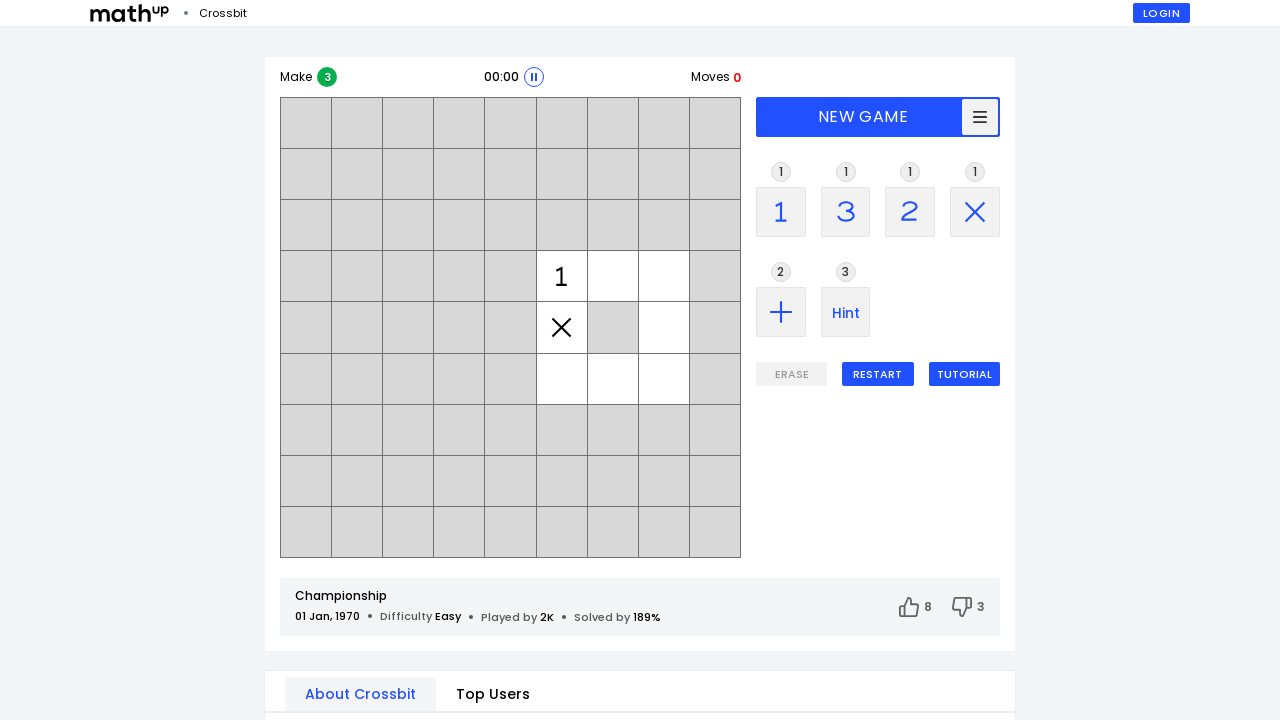

Difficulty level element loaded (iteration 7)
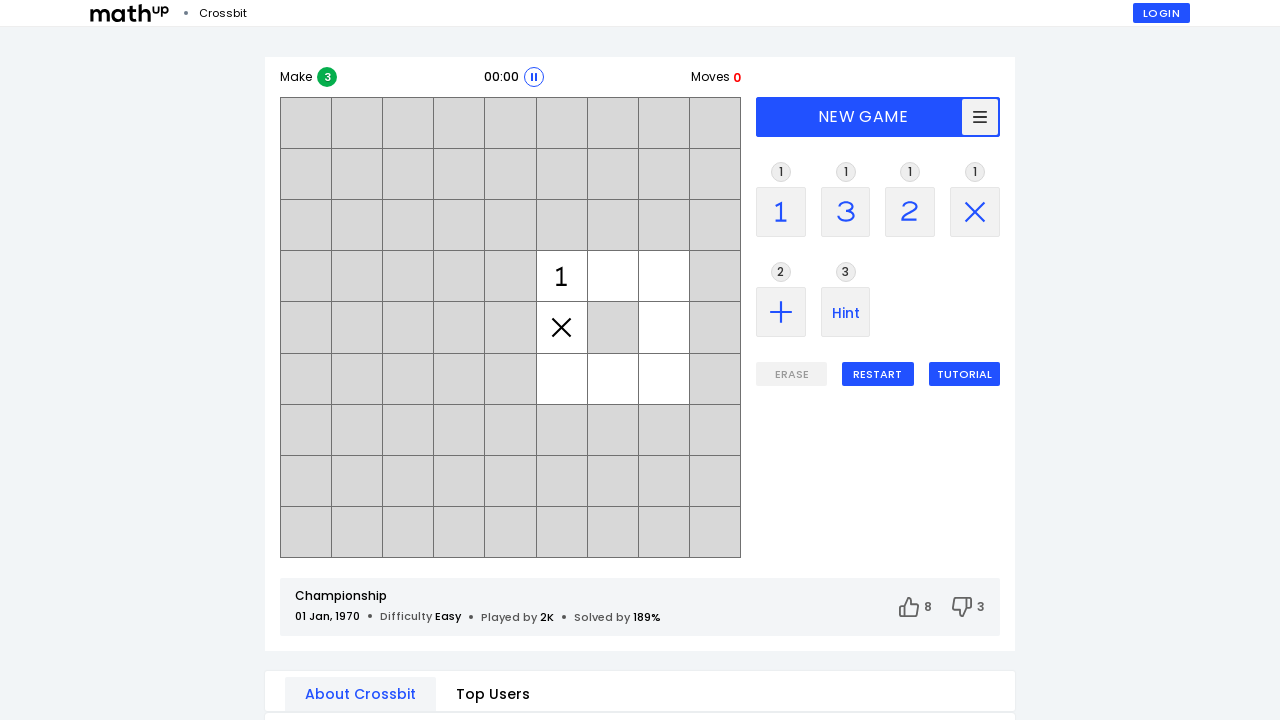

Retrieved difficulty level: Easy (iteration 7)
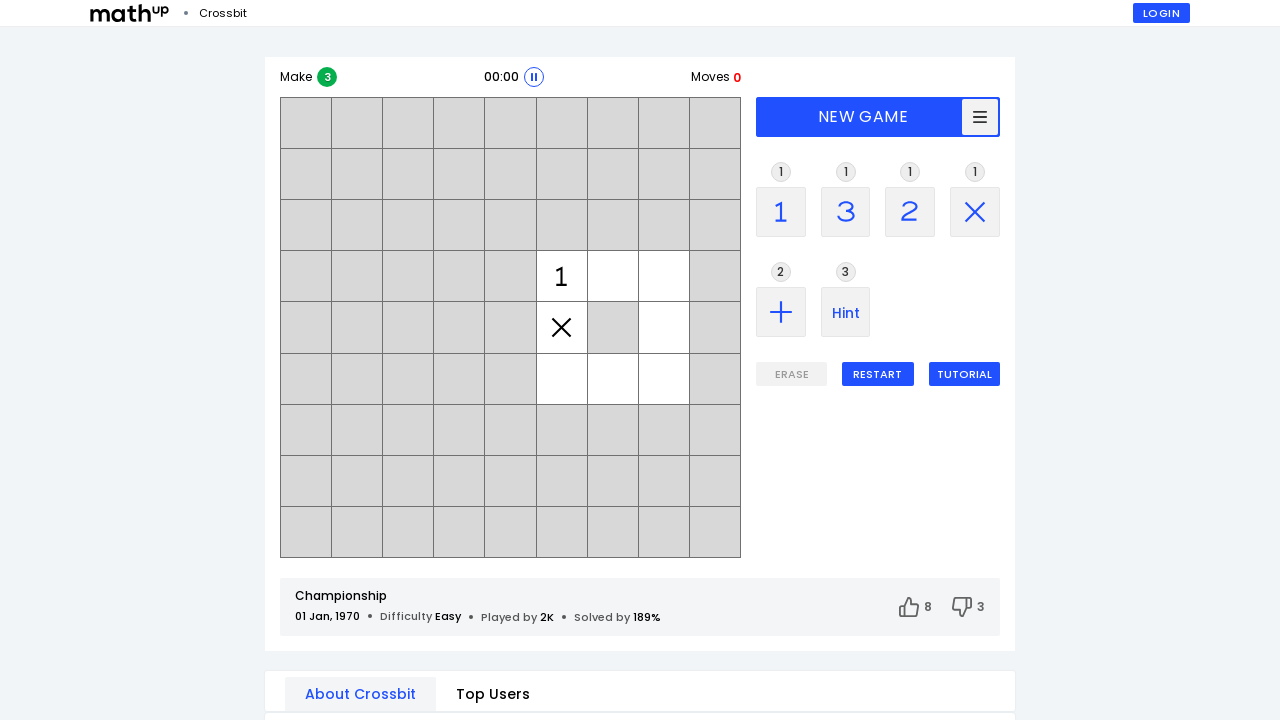

Navigated to Mathup Crossbit championship mode (iteration 8)
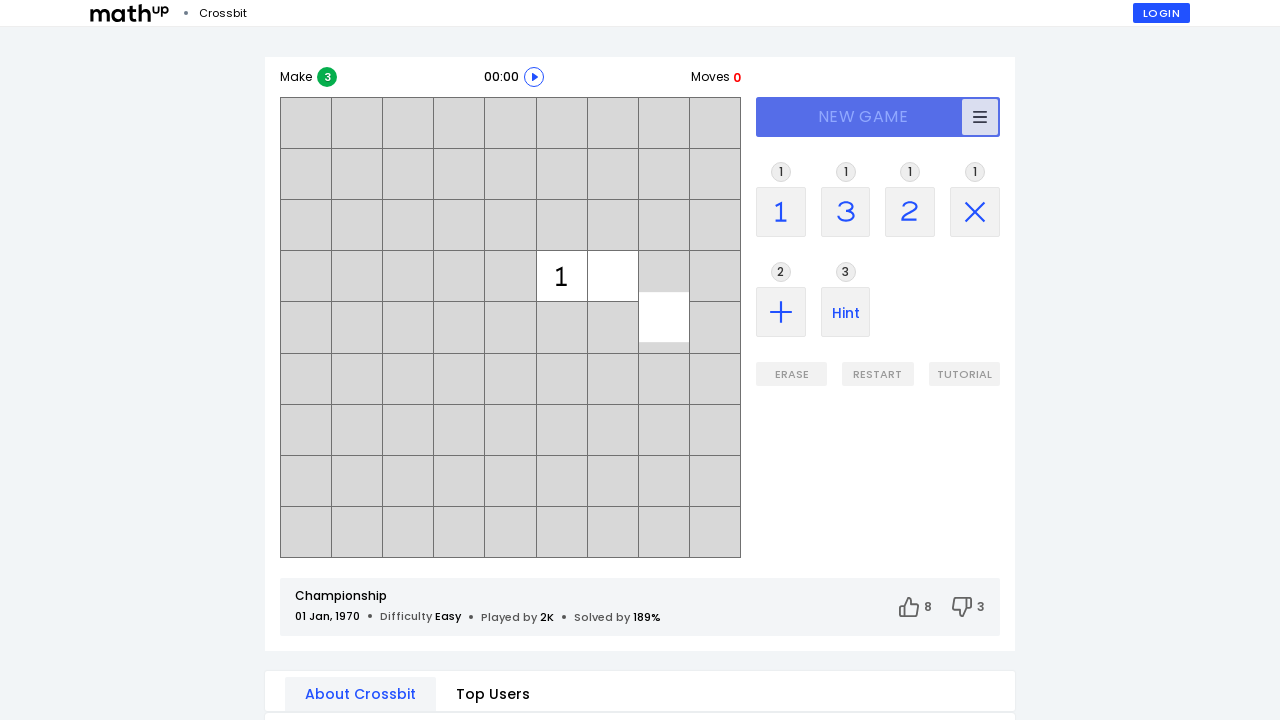

Start button appeared and is ready (iteration 8)
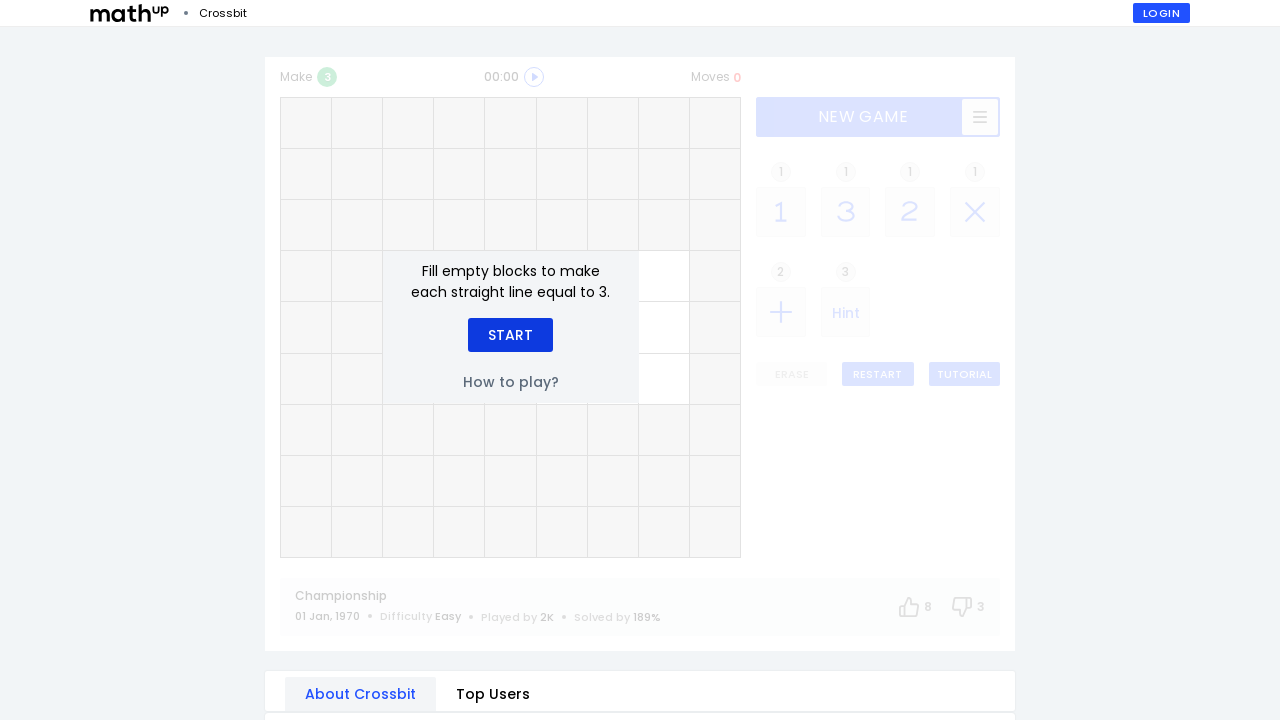

Clicked the Start button (iteration 8) at (510, 335) on xpath=//div[text()='Start']
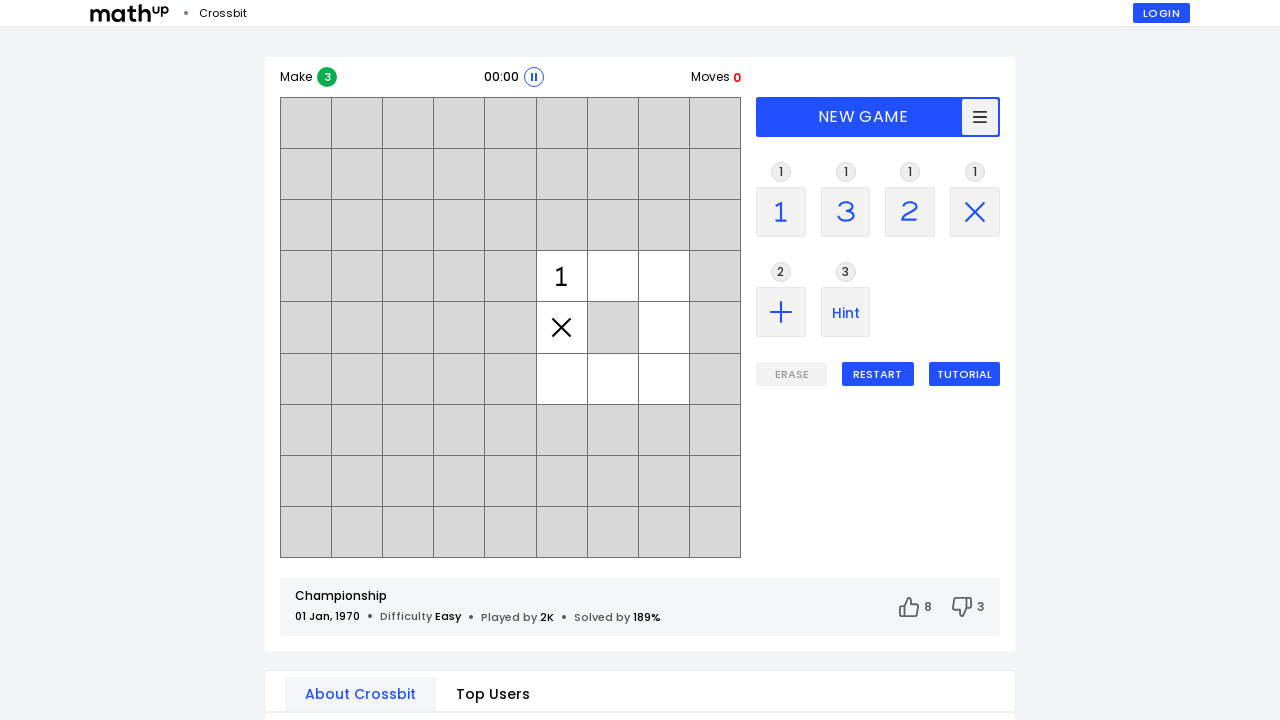

Difficulty level element loaded (iteration 8)
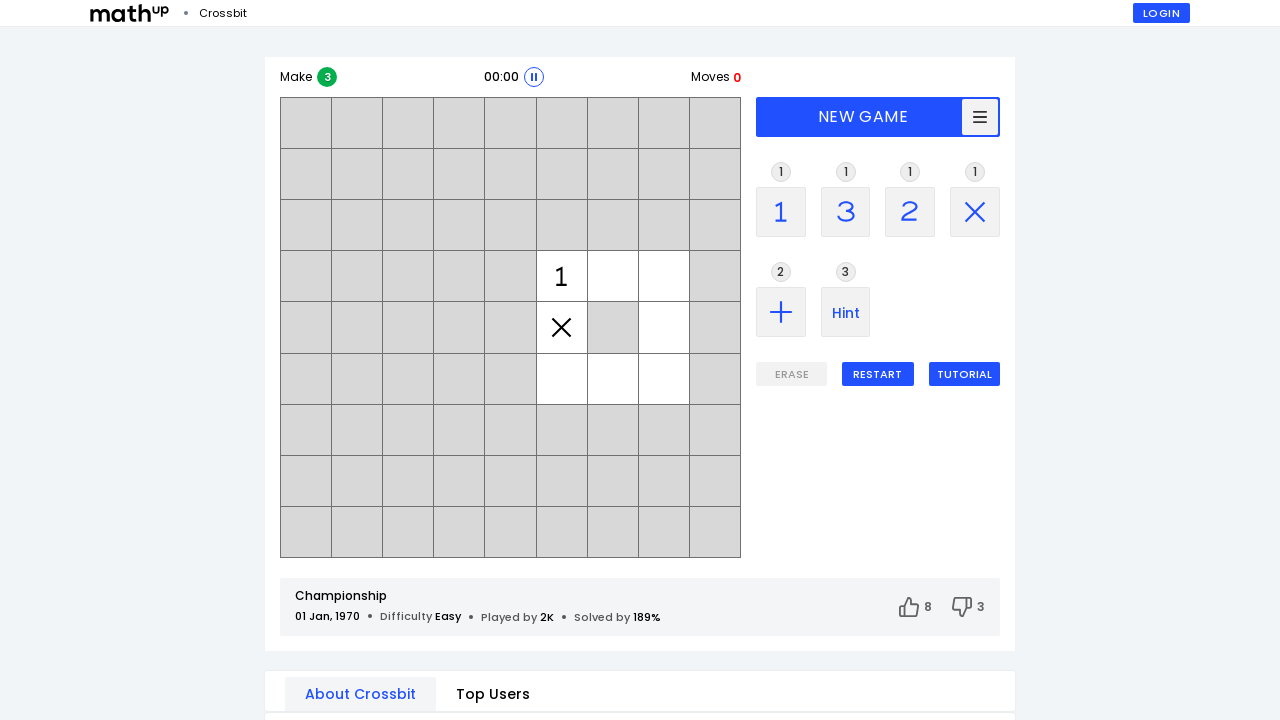

Retrieved difficulty level: Easy (iteration 8)
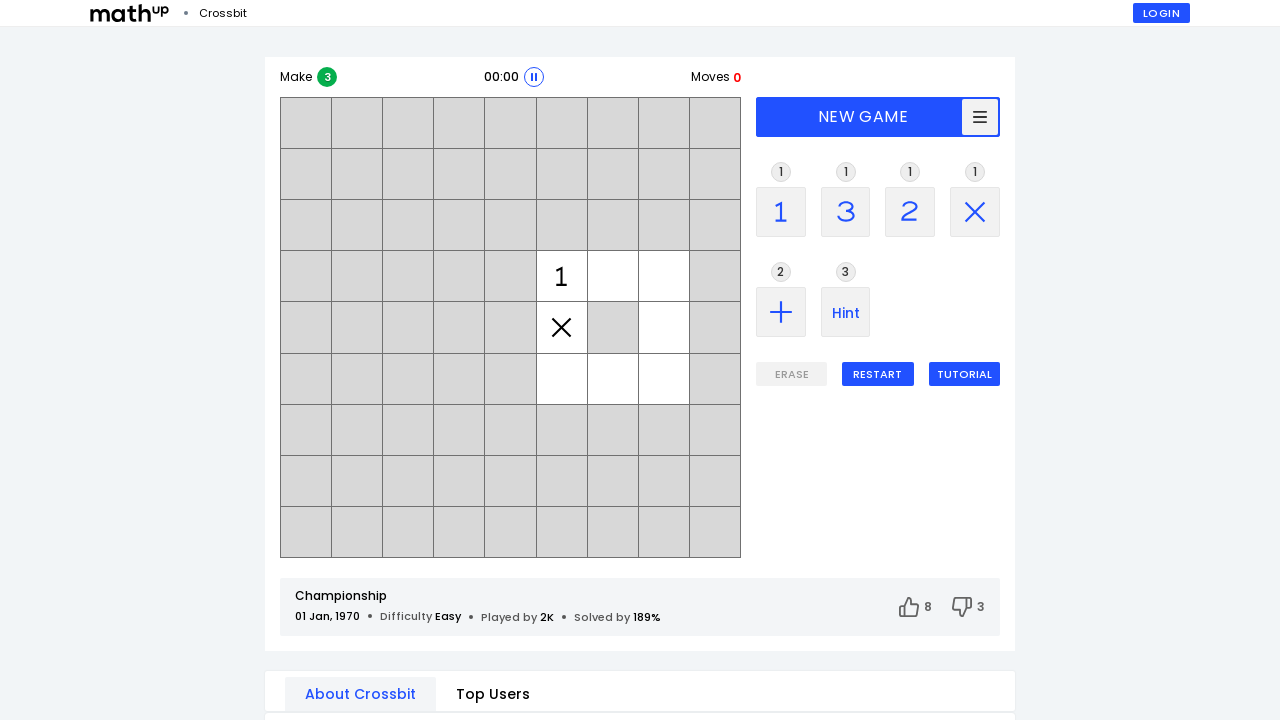

Navigated to Mathup Crossbit championship mode (iteration 9)
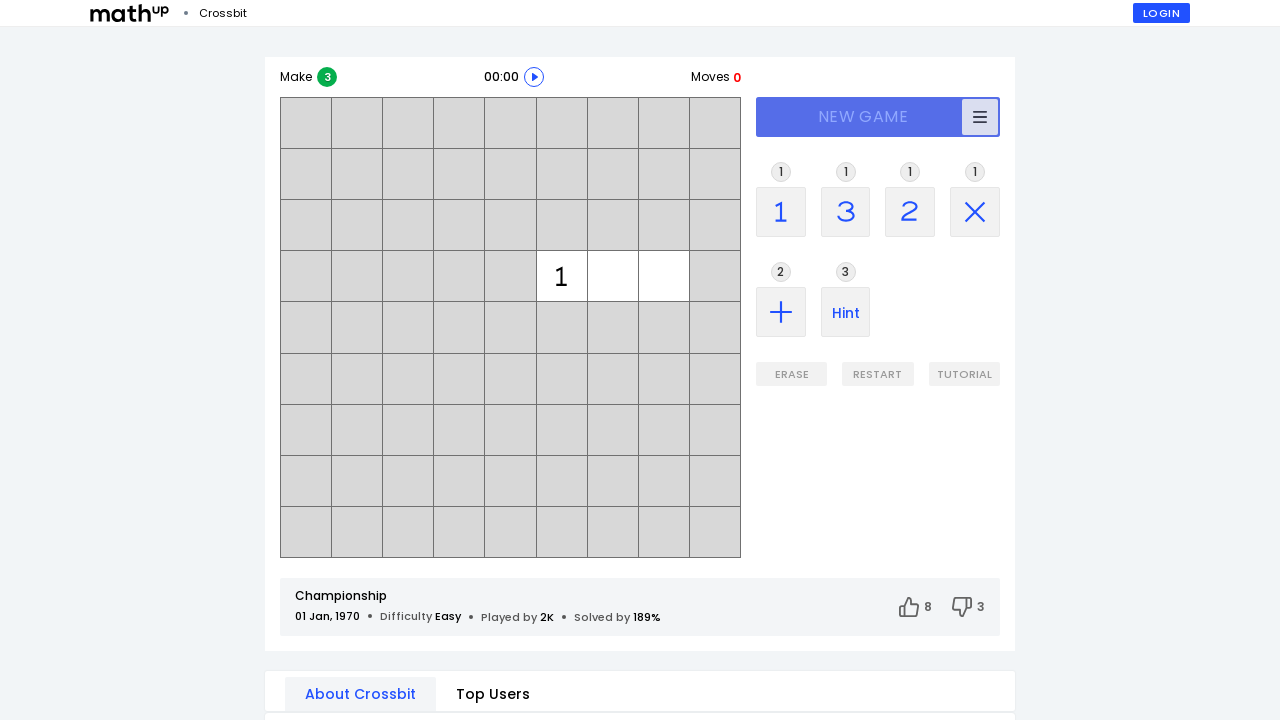

Start button appeared and is ready (iteration 9)
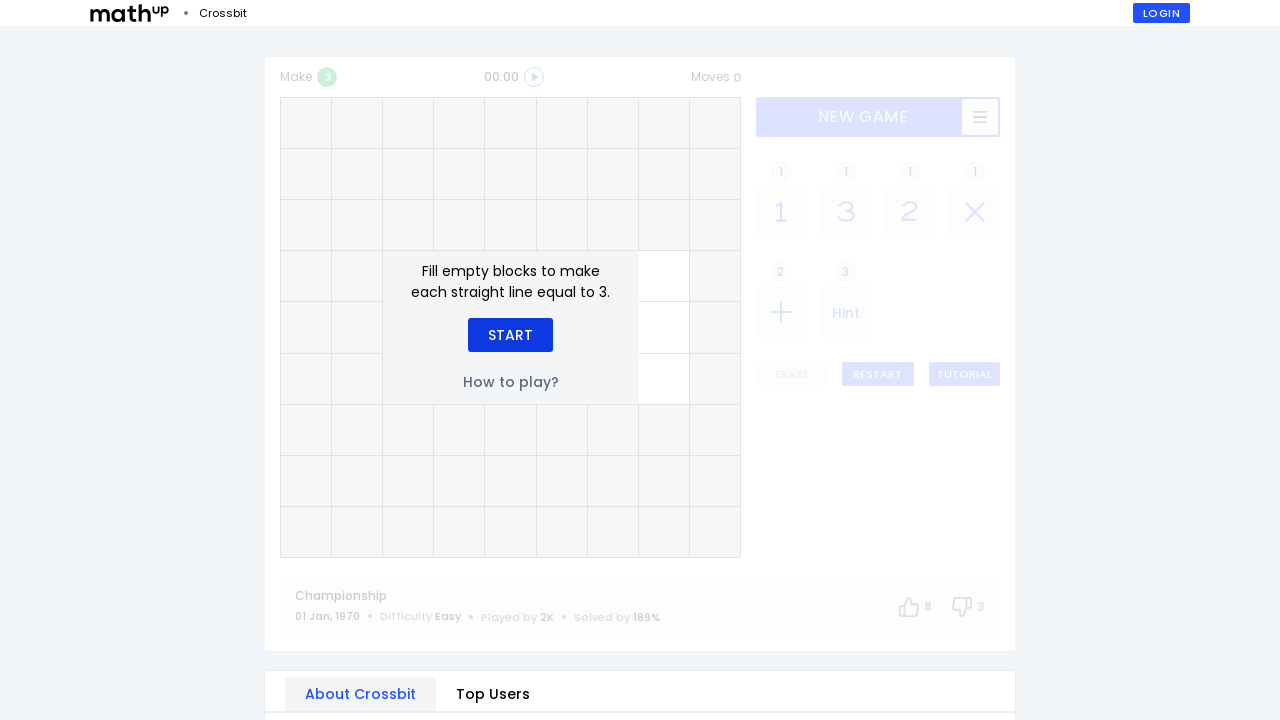

Clicked the Start button (iteration 9) at (510, 335) on xpath=//div[text()='Start']
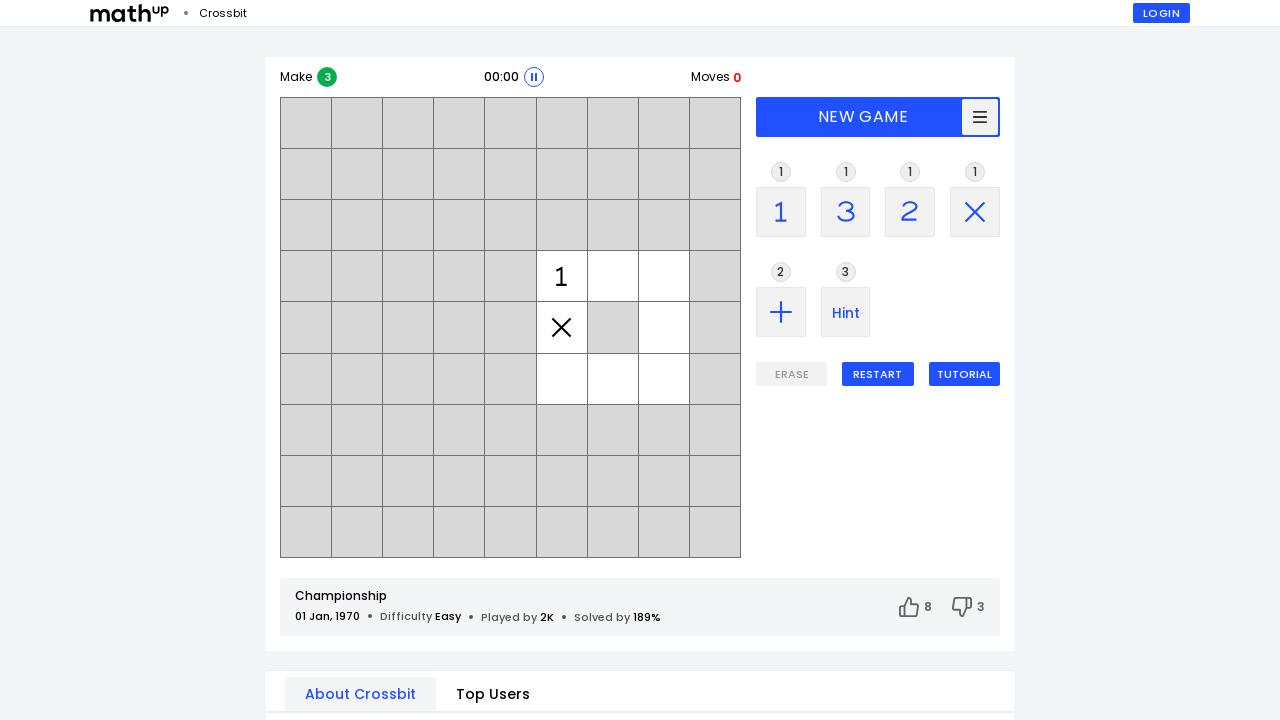

Difficulty level element loaded (iteration 9)
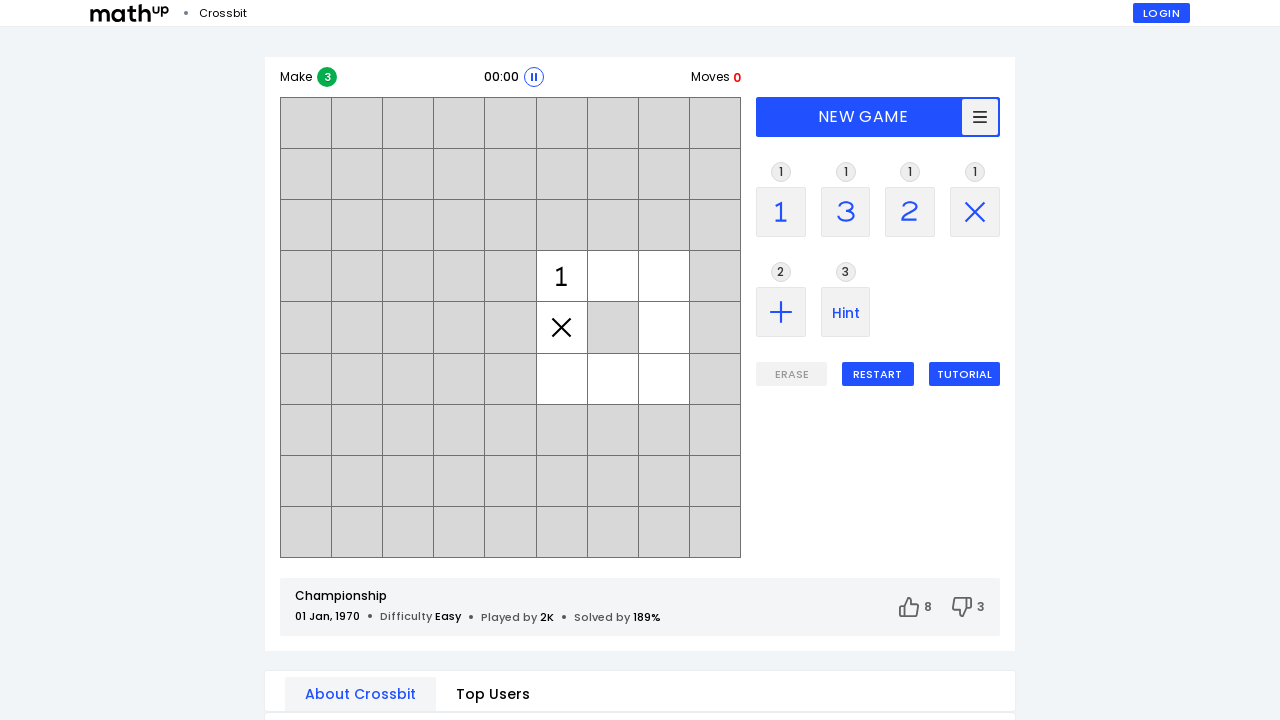

Retrieved difficulty level: Easy (iteration 9)
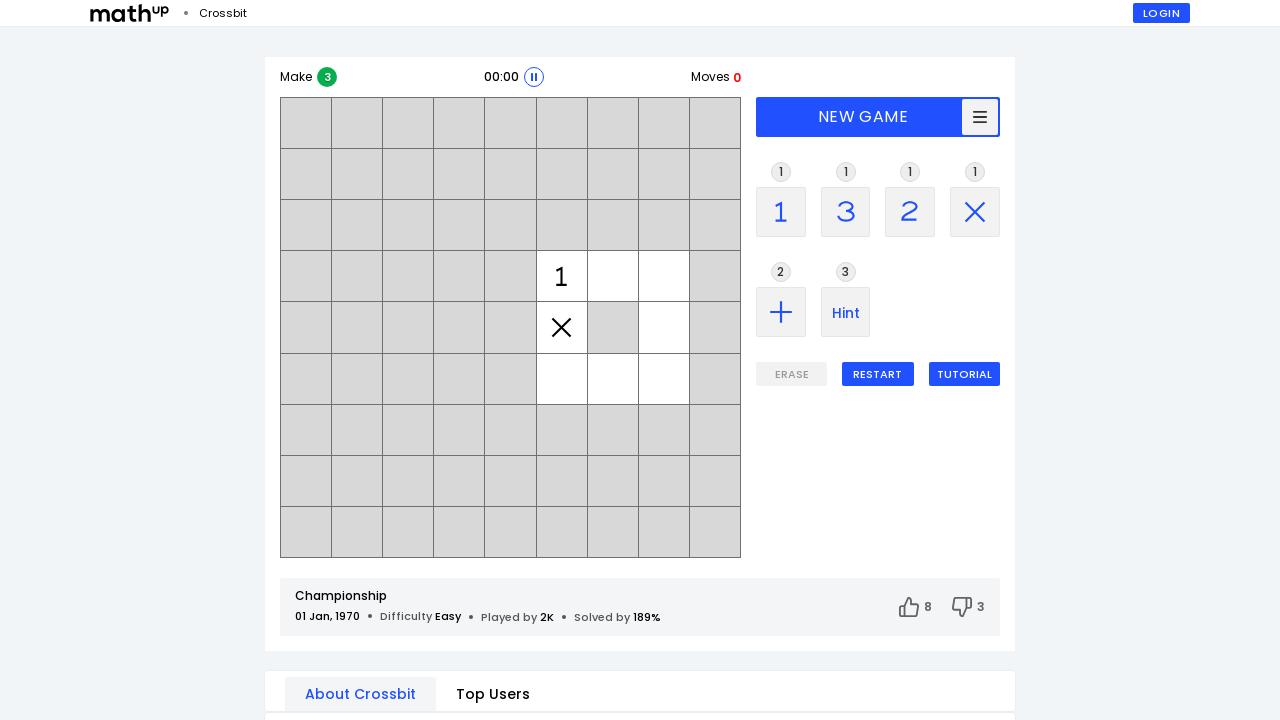

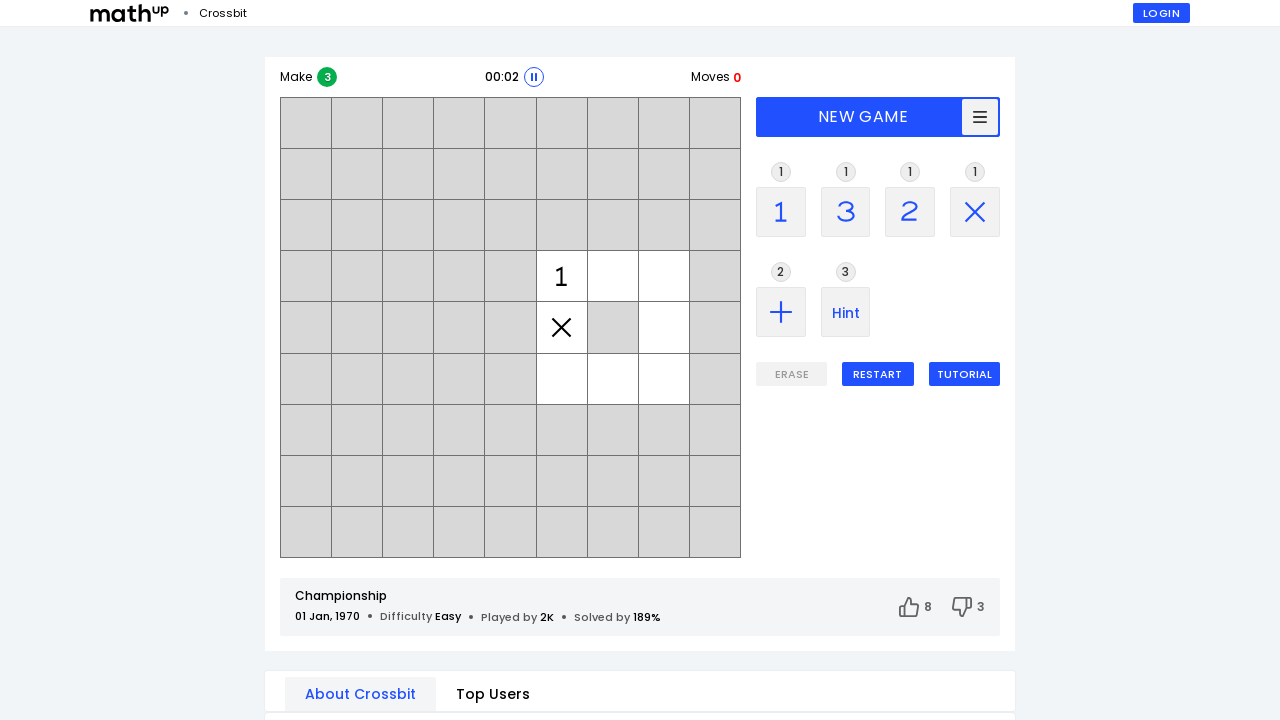